Plays a number clicking game by sequentially clicking numbers from 1 to 50 and verifying the completion message

Starting URL: http://zzzscore.com/1to50/en/?ts=1586171507985

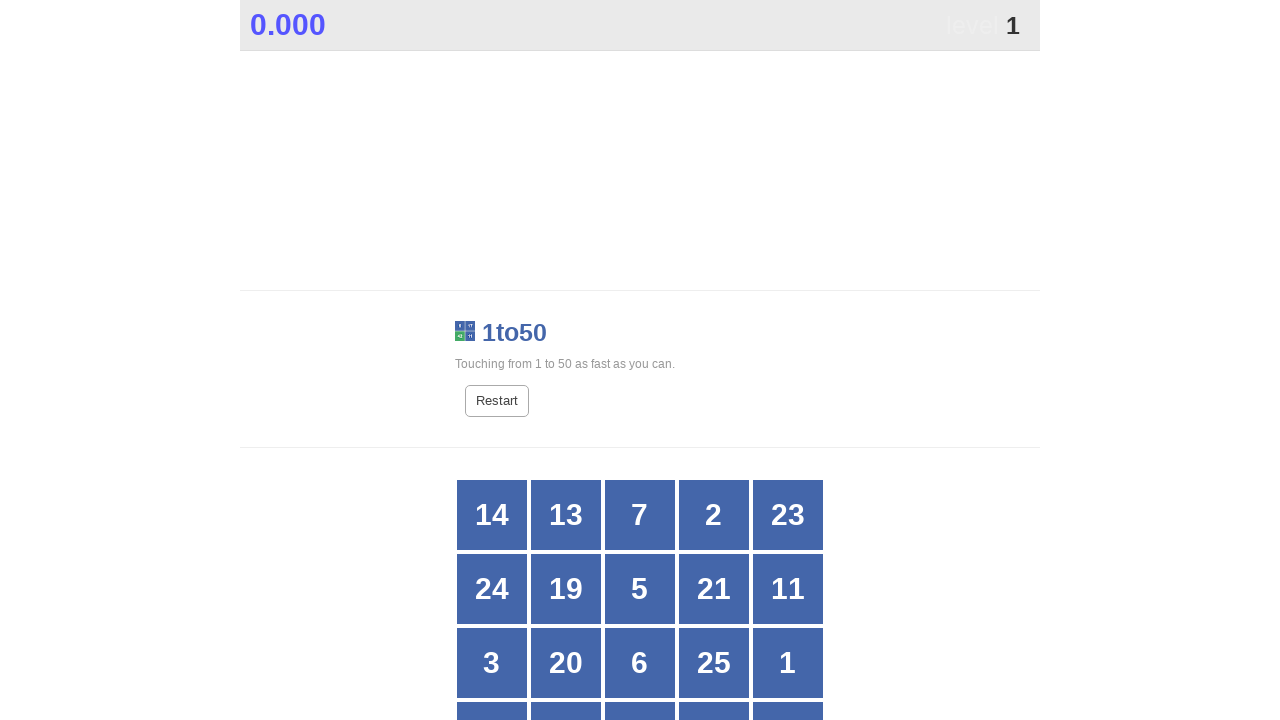

Clicked number 1 at (788, 663) on //div[text()='1']
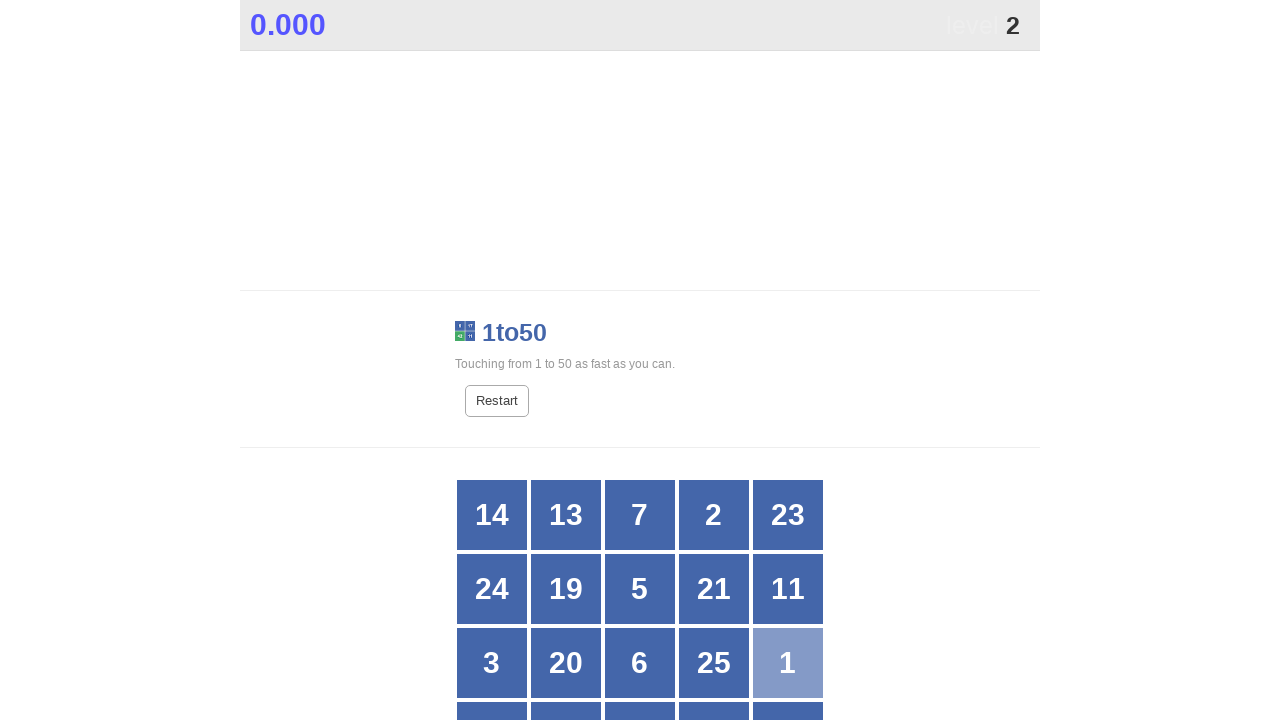

Clicked number 2 at (714, 515) on //div[text()='2']
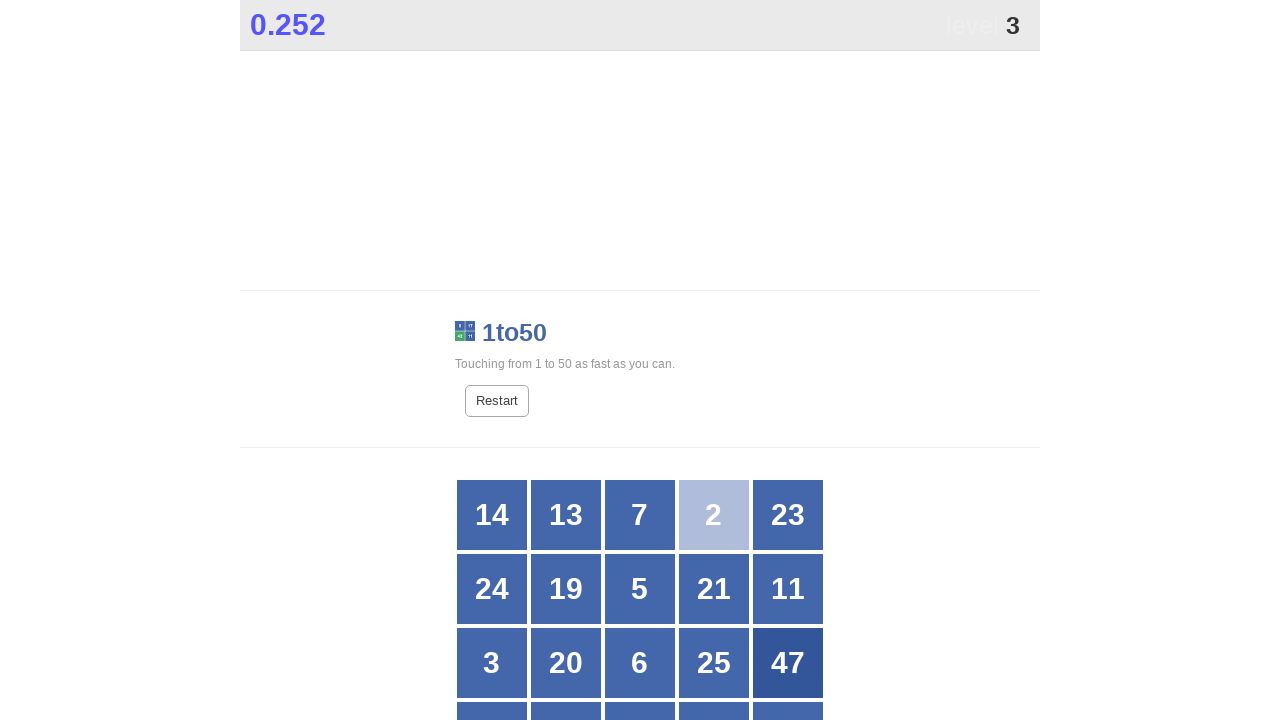

Clicked number 3 at (492, 663) on //div[text()='3']
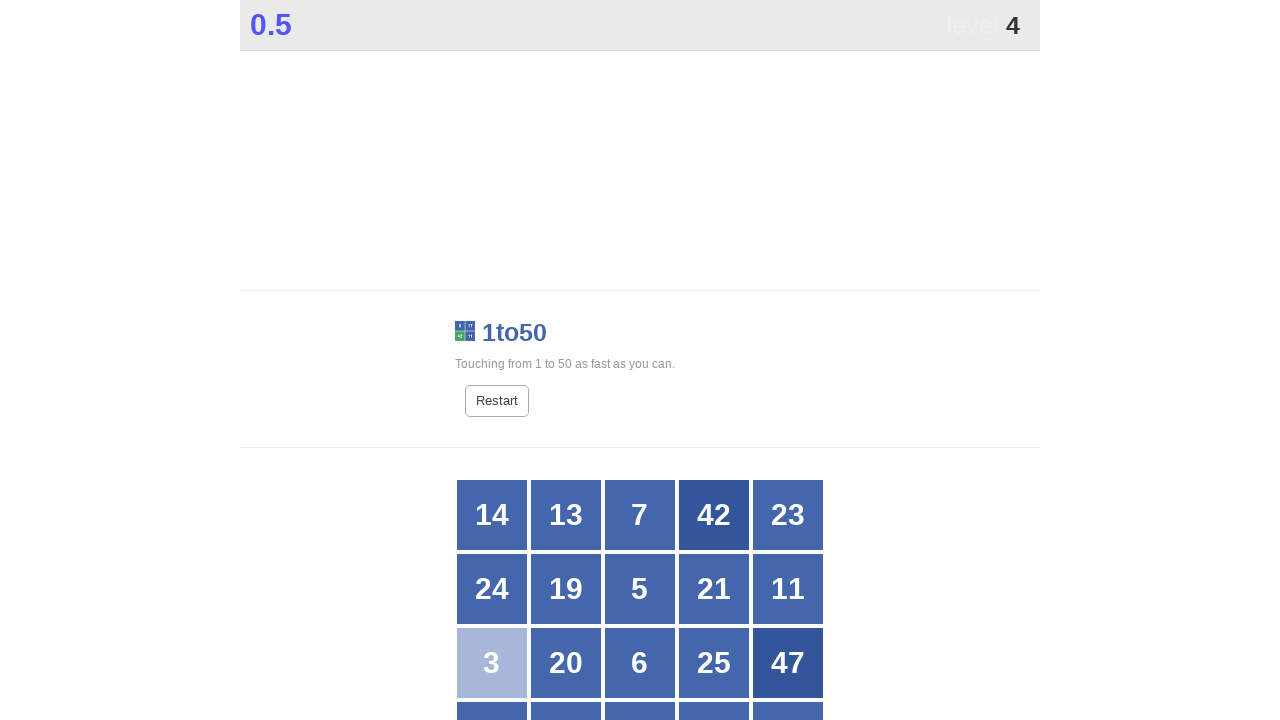

Clicked number 4 at (566, 685) on //div[text()='4']
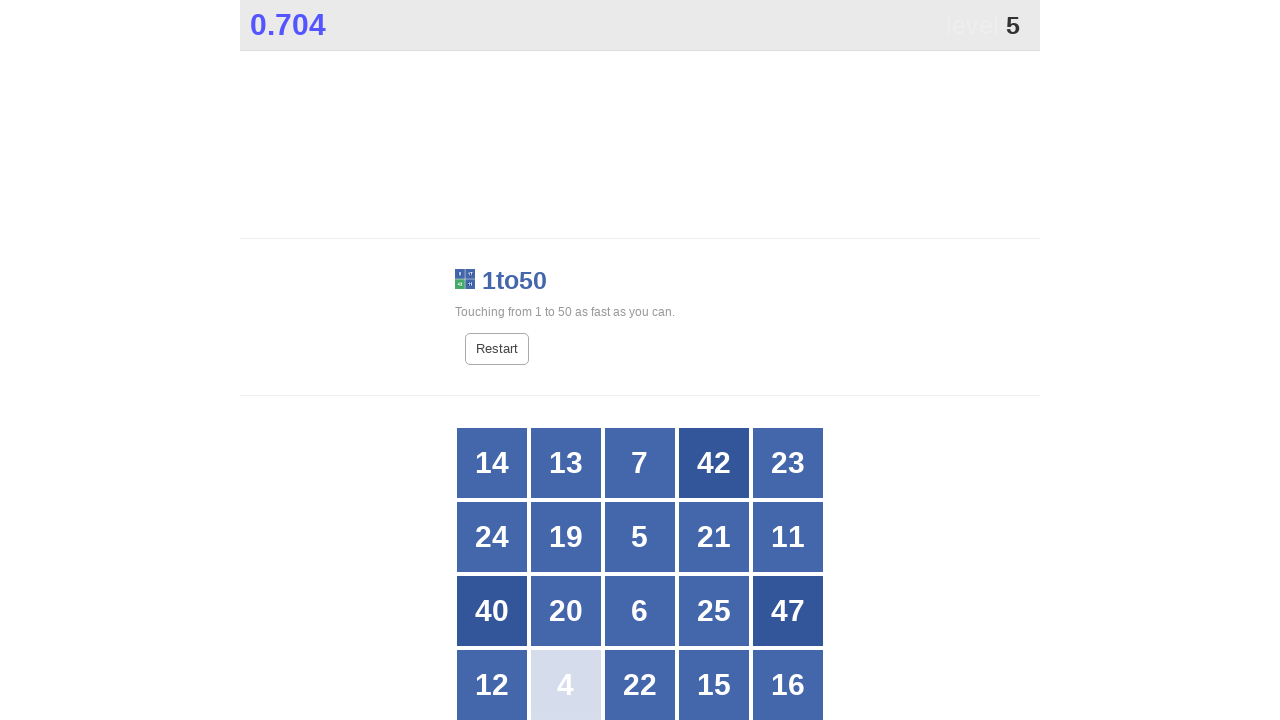

Clicked number 5 at (640, 537) on //div[text()='5']
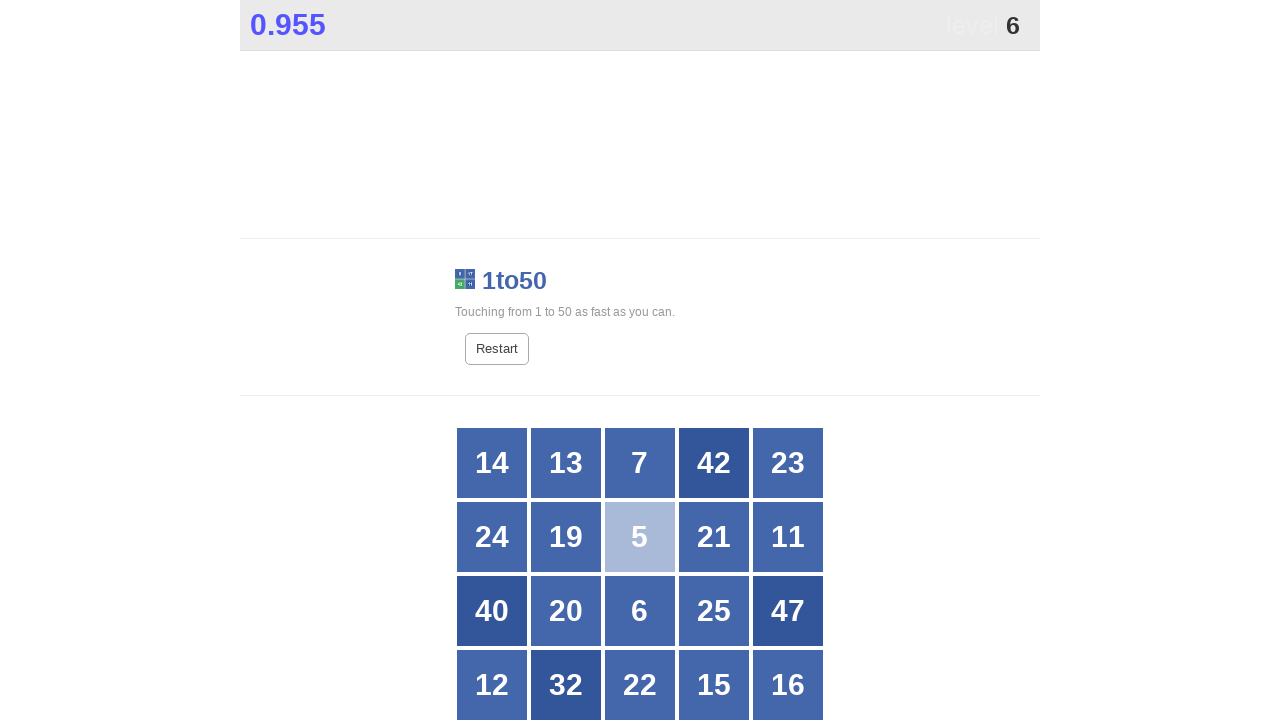

Clicked number 6 at (640, 611) on //div[text()='6']
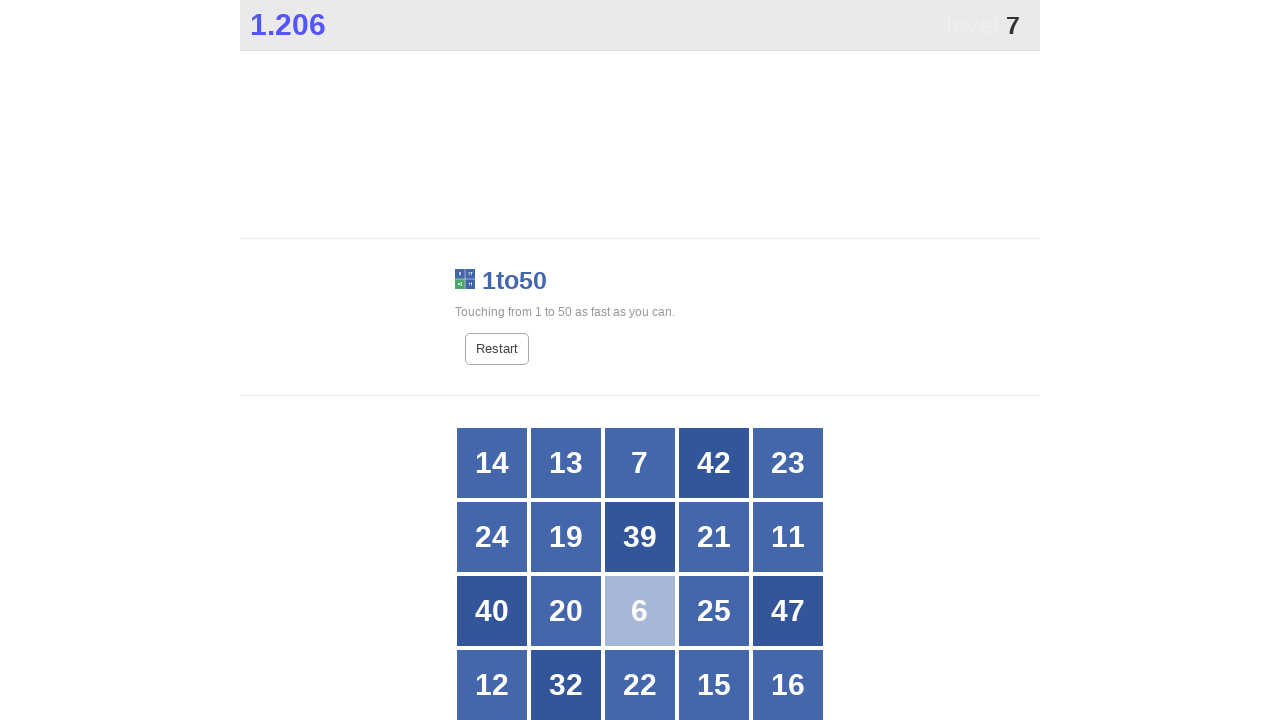

Clicked number 7 at (640, 463) on //div[text()='7']
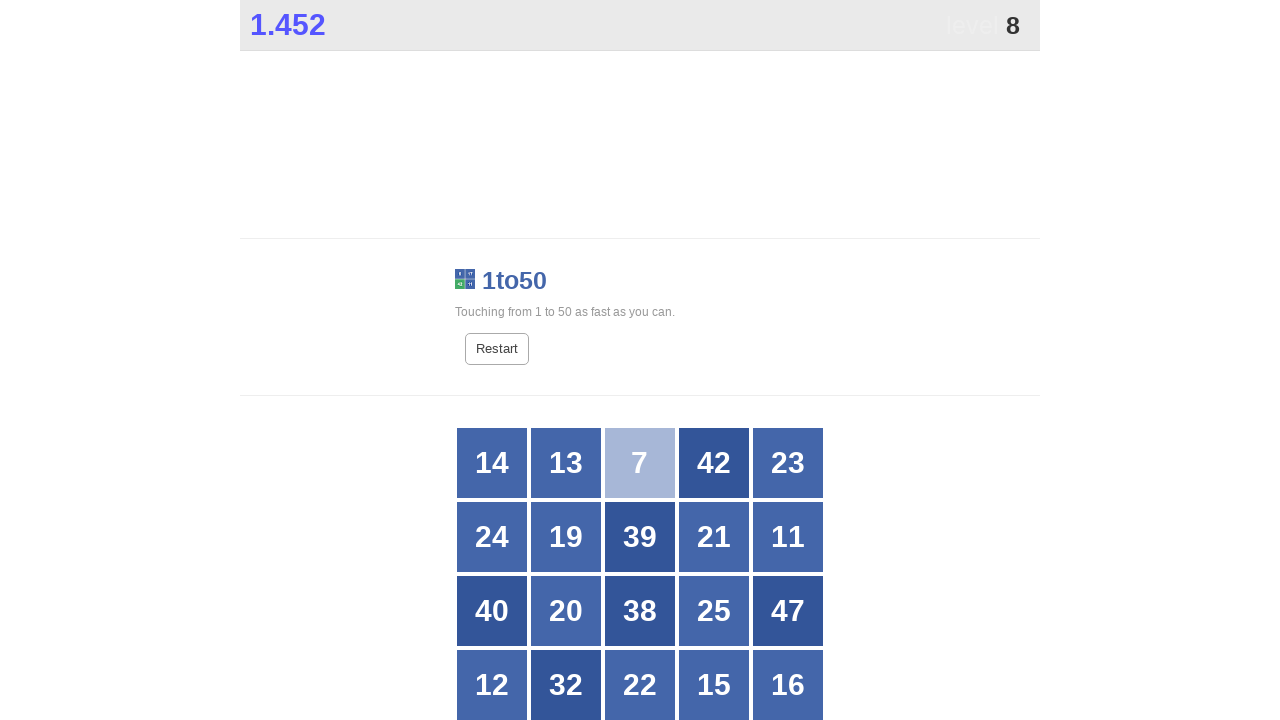

Clicked number 8 at (788, 361) on //div[text()='8']
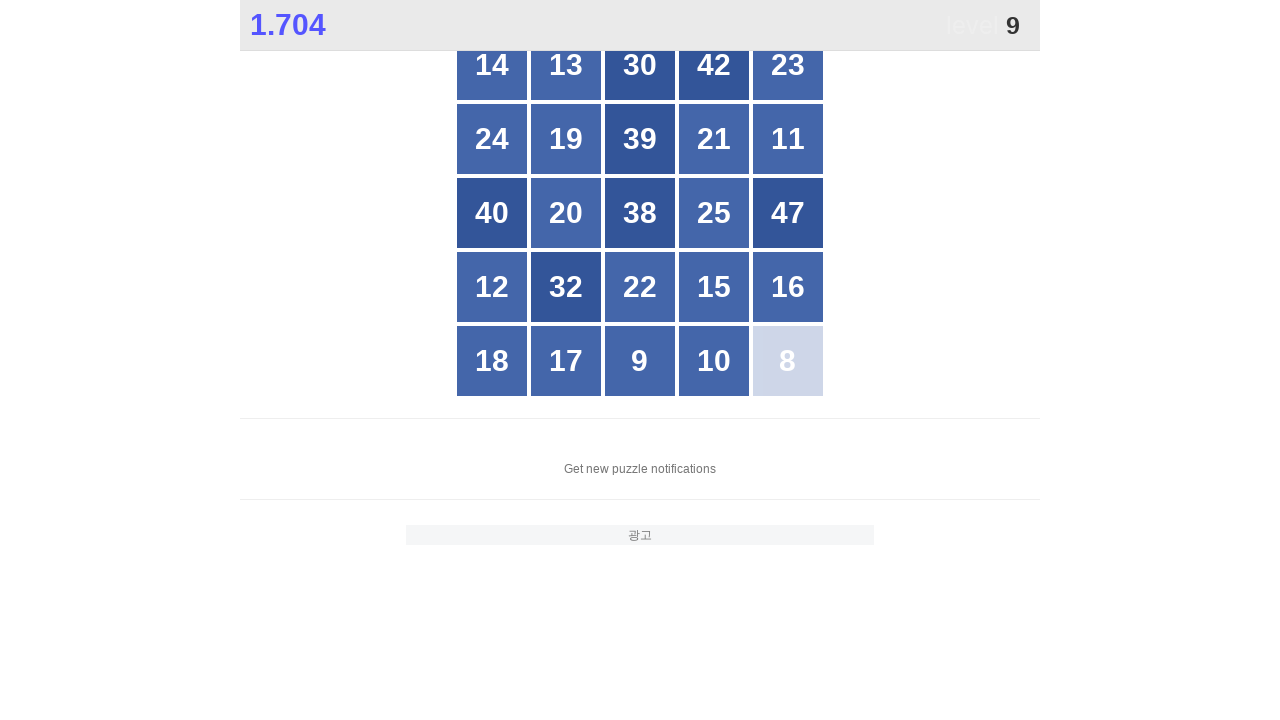

Clicked number 9 at (640, 361) on //div[text()='9']
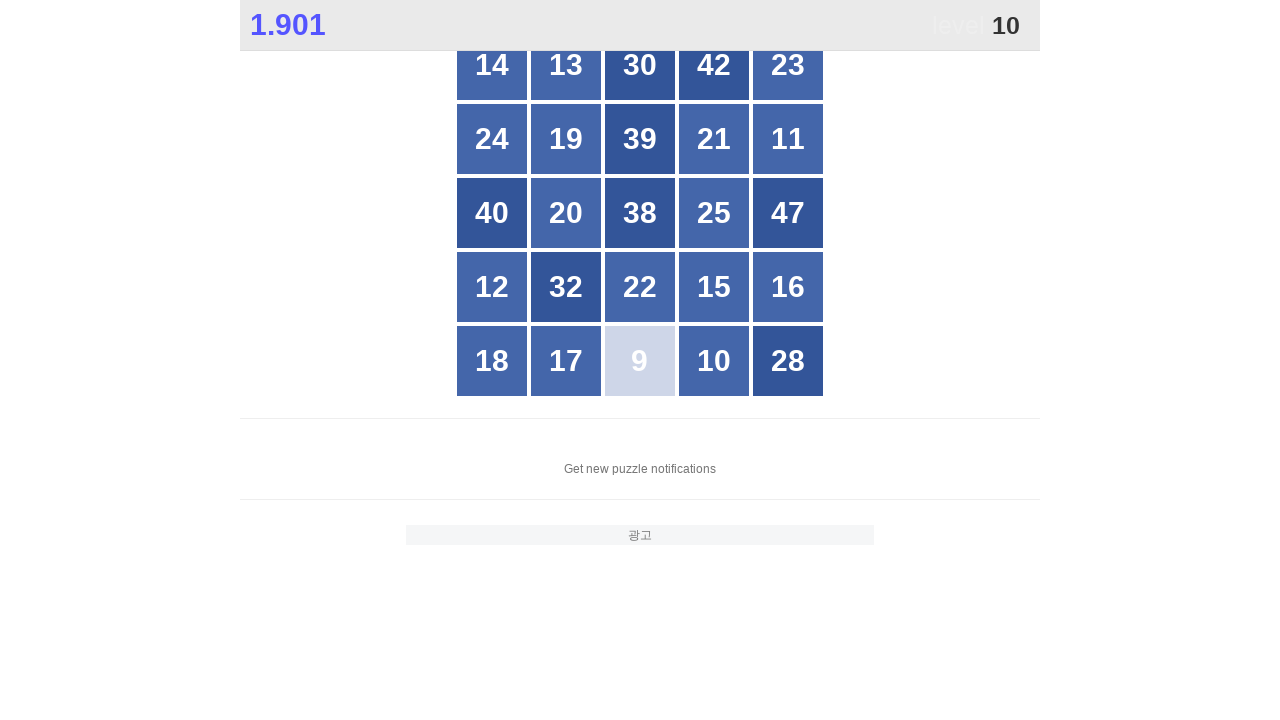

Clicked number 10 at (714, 361) on //div[text()='10']
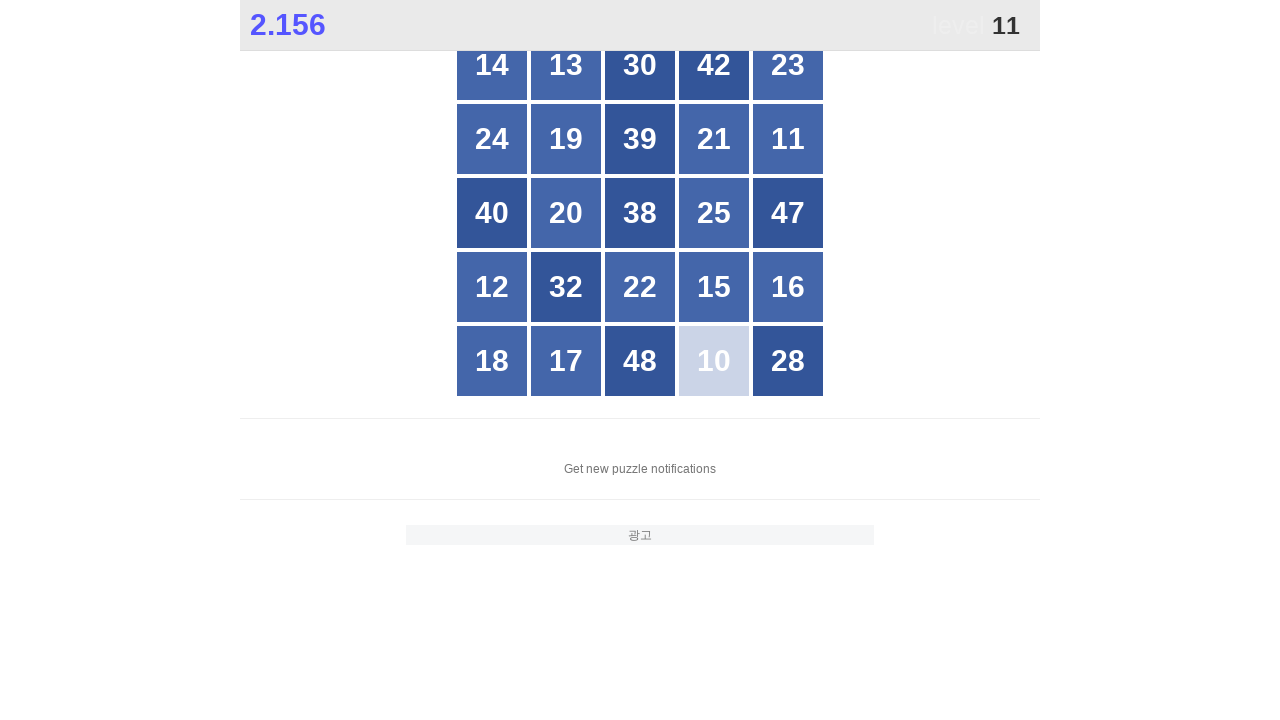

Clicked number 11 at (788, 139) on //div[text()='11']
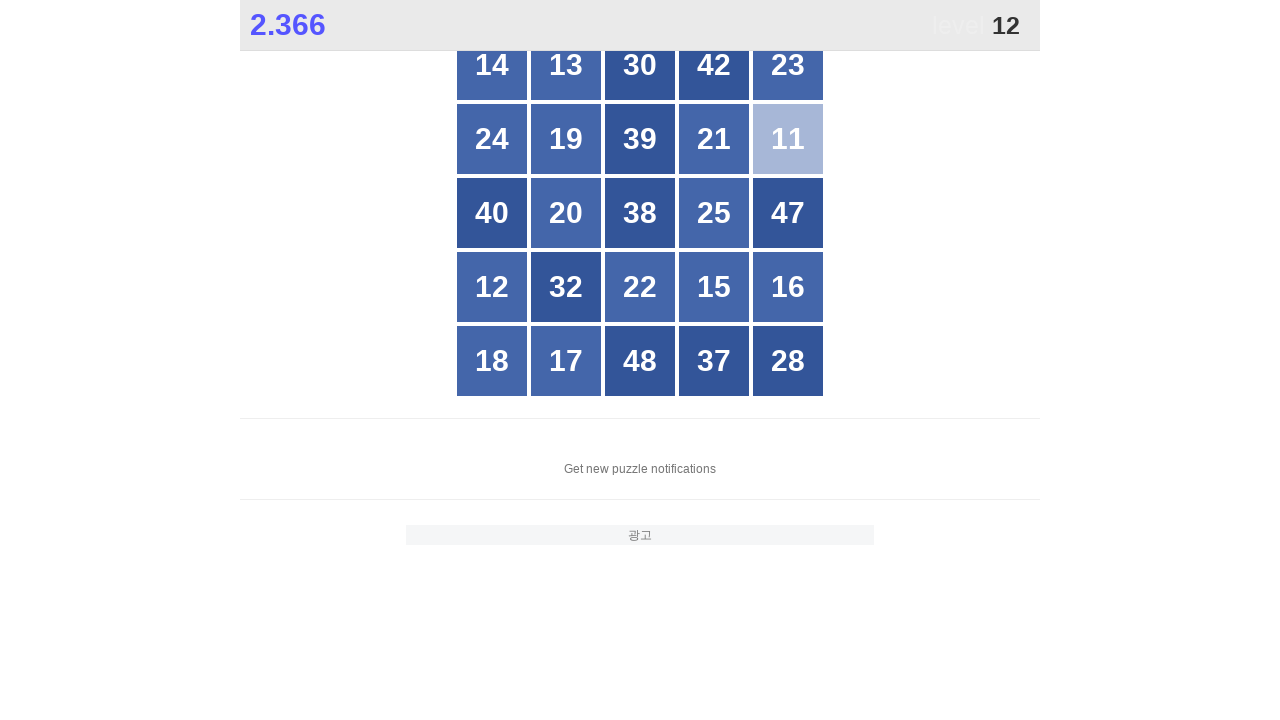

Clicked number 12 at (492, 287) on //div[text()='12']
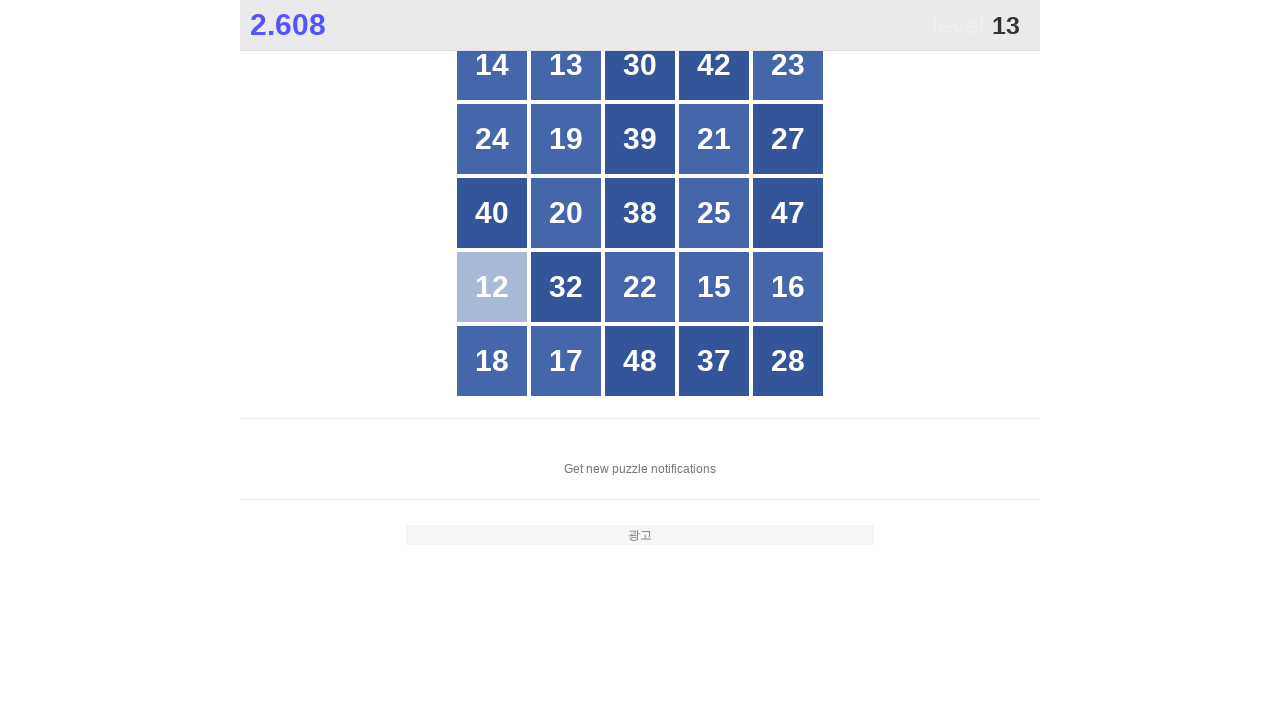

Clicked number 13 at (566, 65) on //div[text()='13']
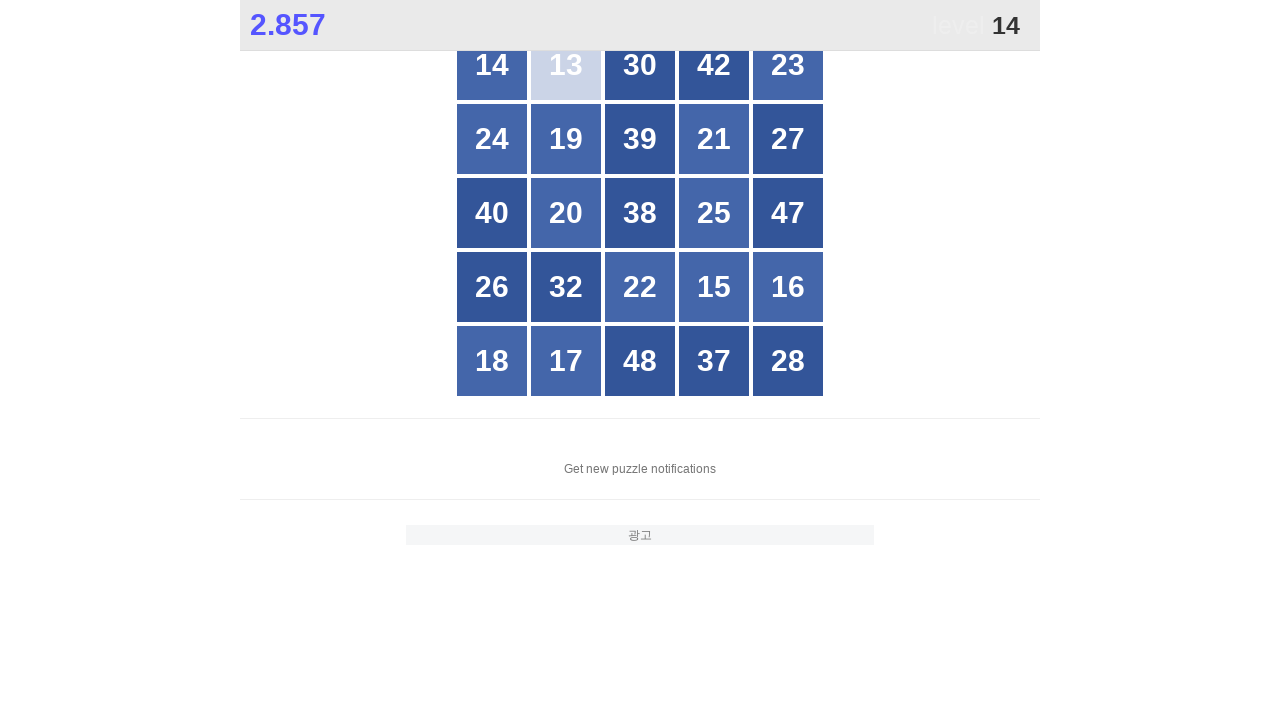

Clicked number 14 at (492, 65) on //div[text()='14']
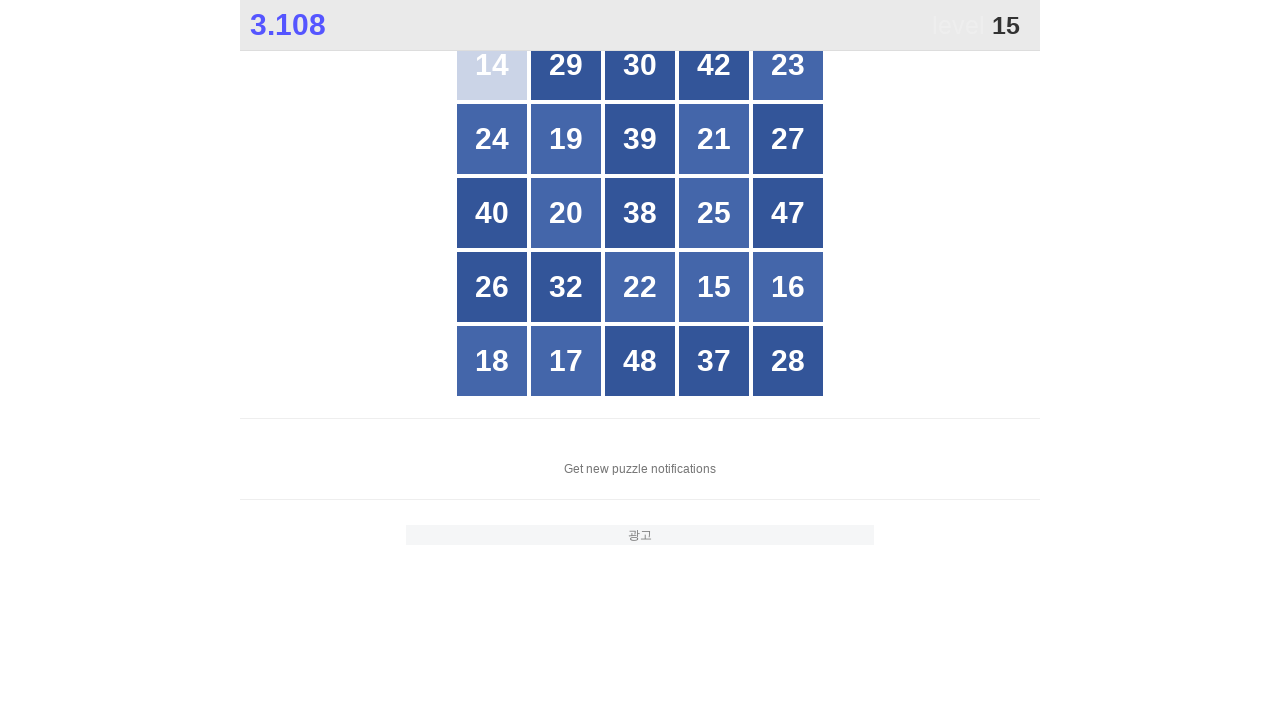

Clicked number 15 at (714, 287) on //div[text()='15']
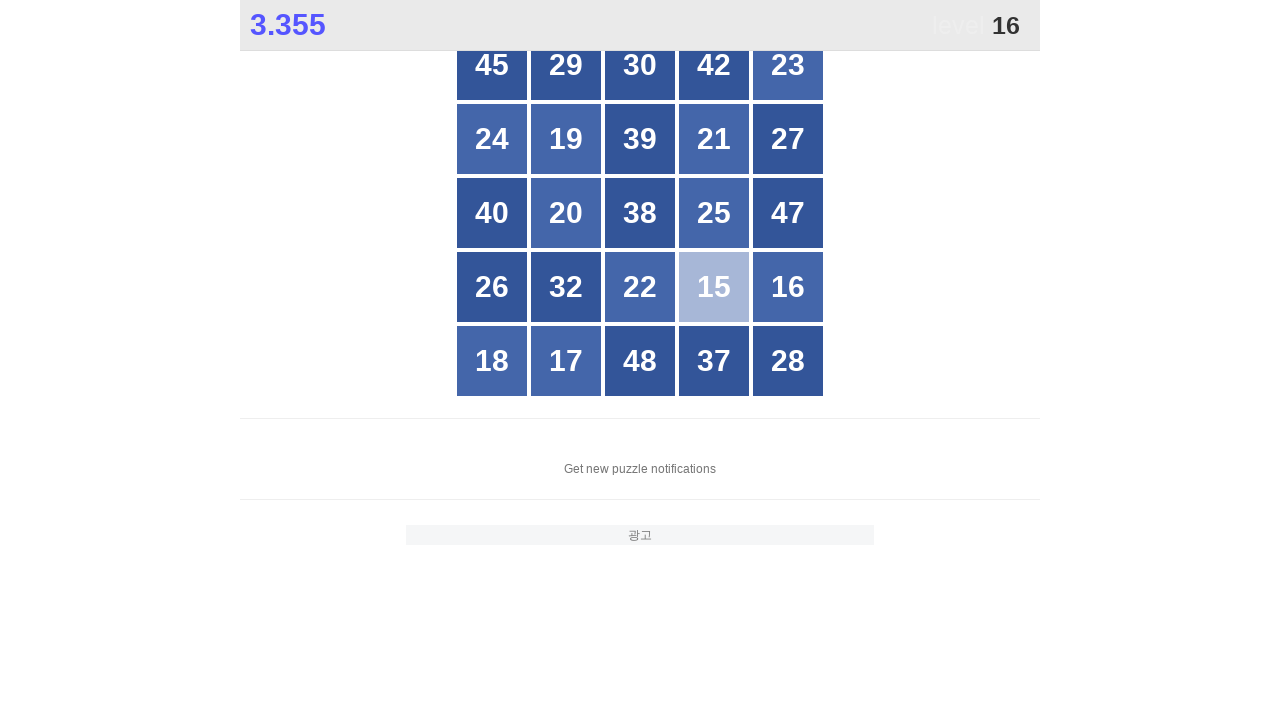

Clicked number 16 at (788, 287) on //div[text()='16']
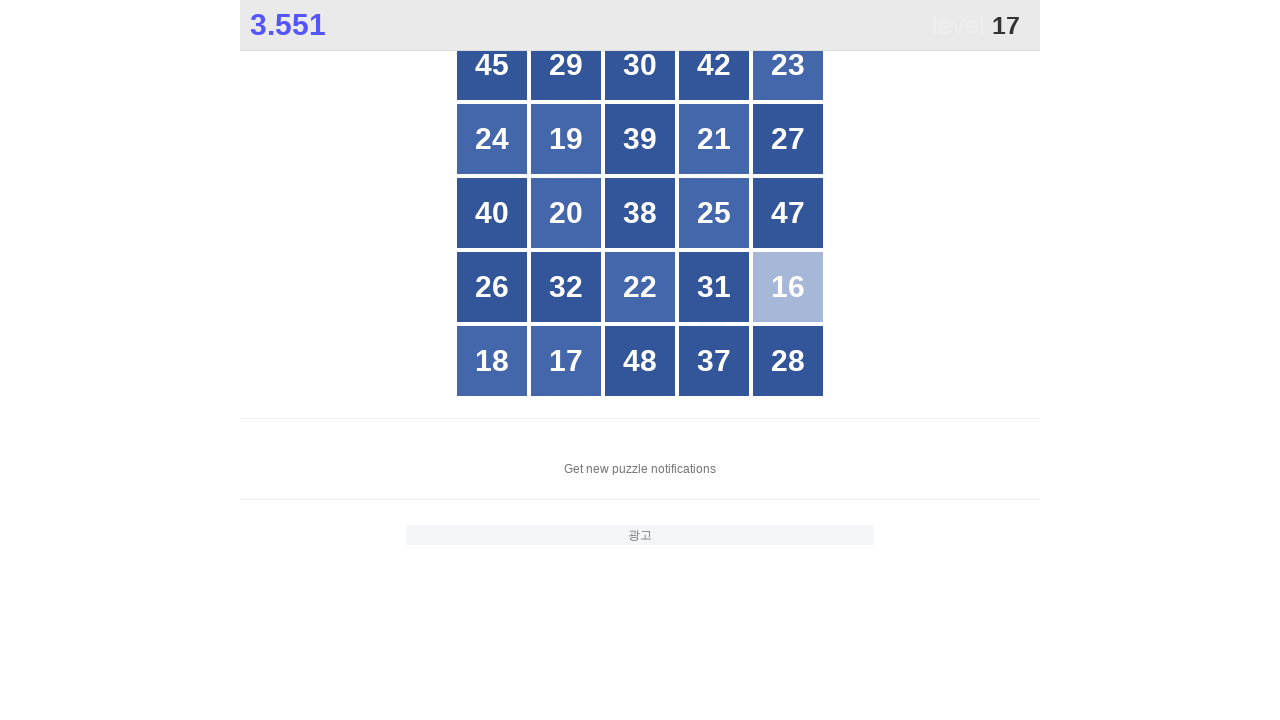

Clicked number 17 at (566, 361) on //div[text()='17']
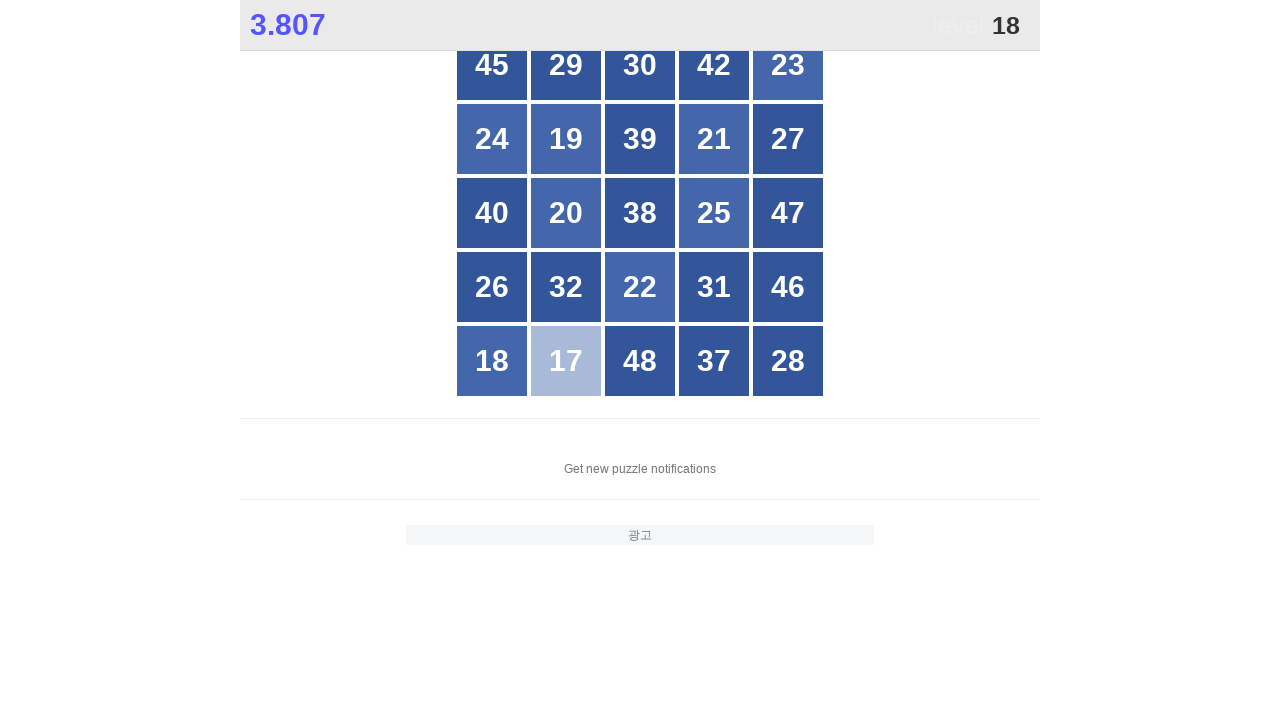

Clicked number 18 at (492, 361) on //div[text()='18']
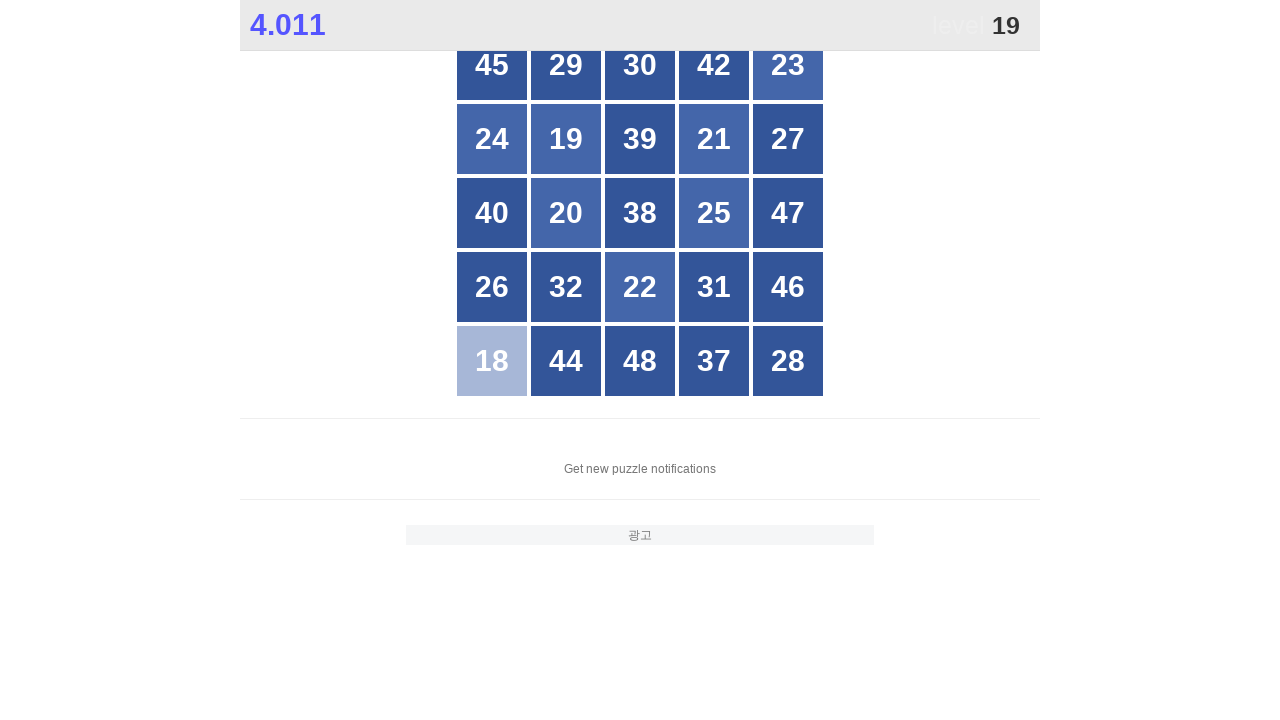

Clicked number 19 at (566, 139) on //div[text()='19']
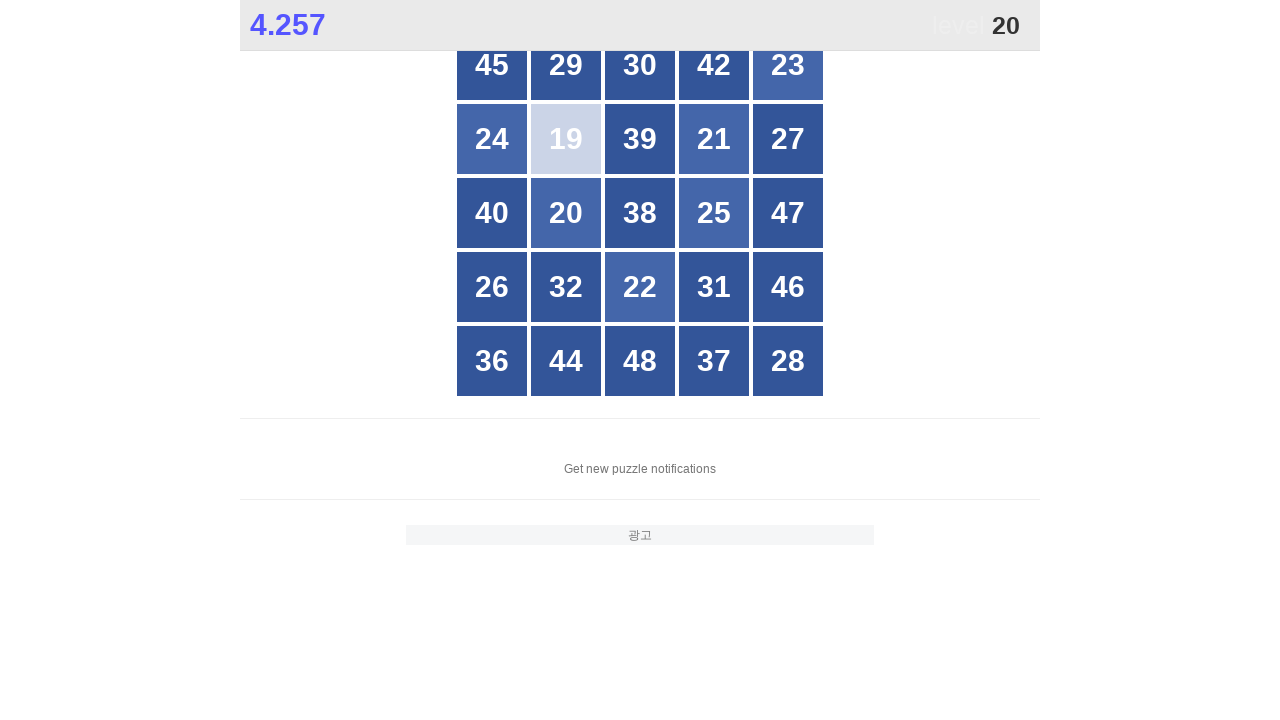

Clicked number 20 at (566, 213) on //div[text()='20']
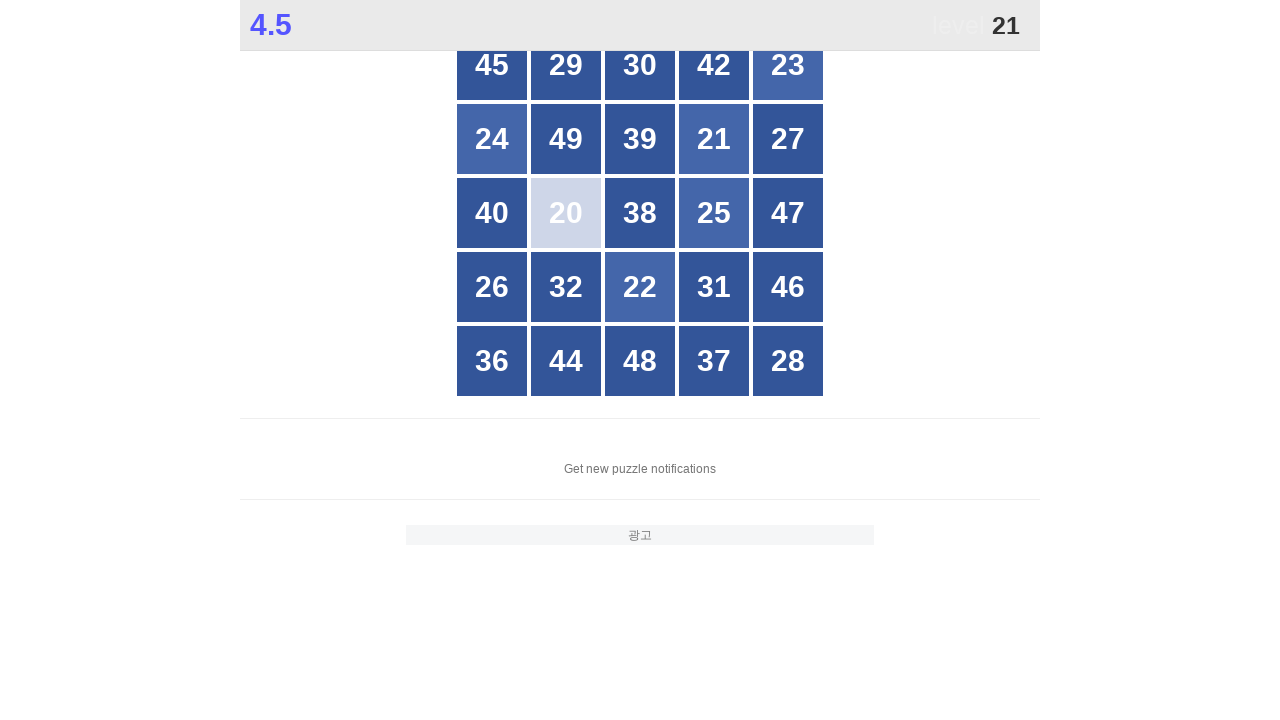

Clicked number 21 at (714, 139) on //div[text()='21']
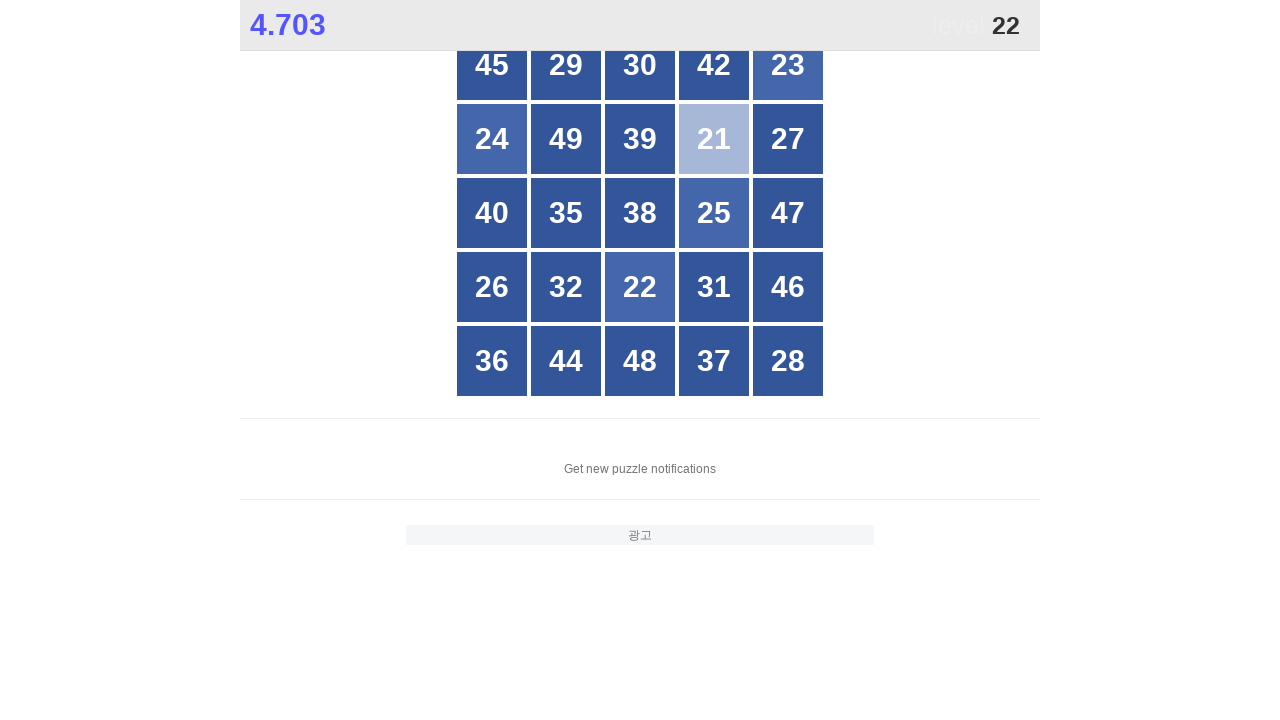

Clicked number 22 at (640, 287) on //div[text()='22']
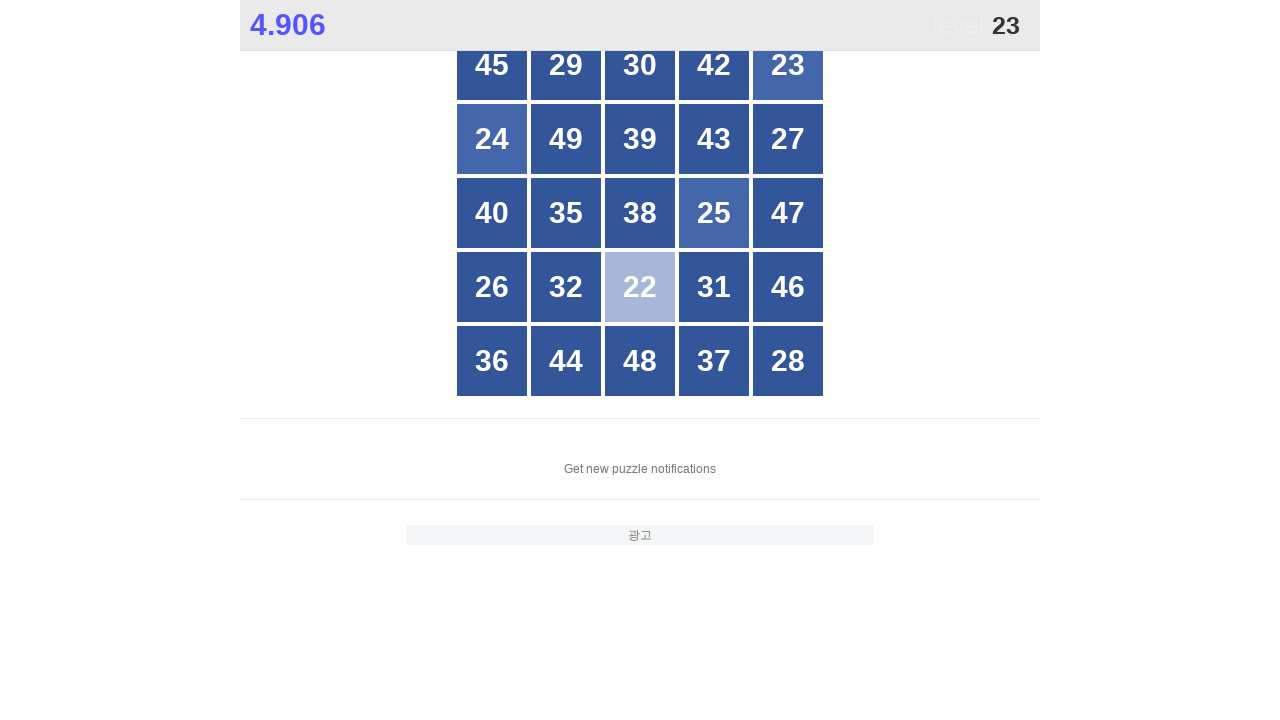

Clicked number 23 at (788, 65) on //div[text()='23']
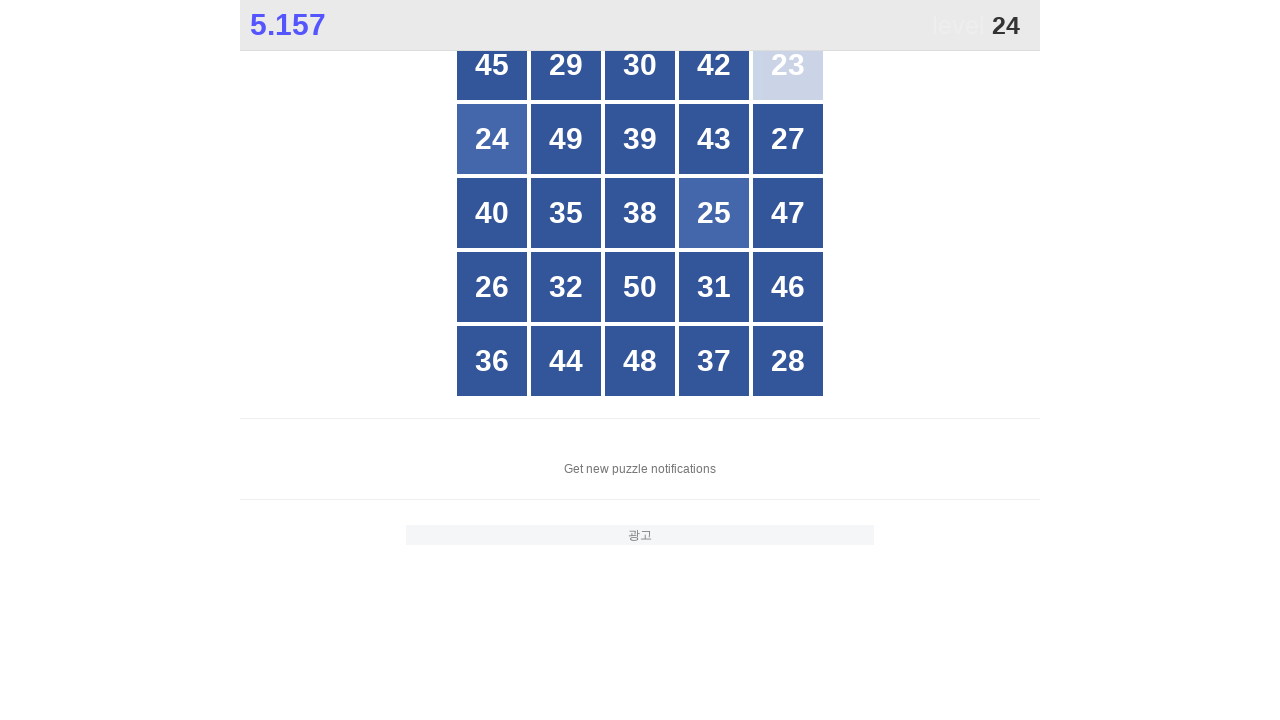

Clicked number 24 at (492, 139) on //div[text()='24']
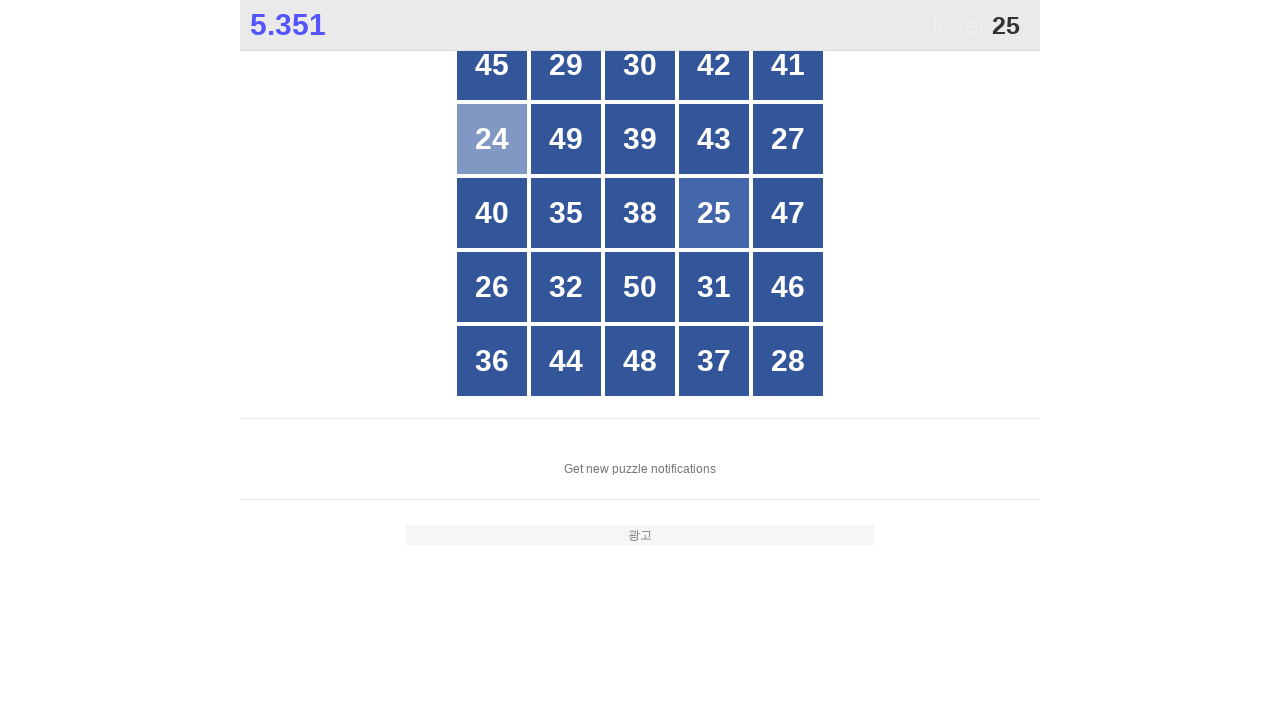

Clicked number 25 at (714, 213) on //div[text()='25']
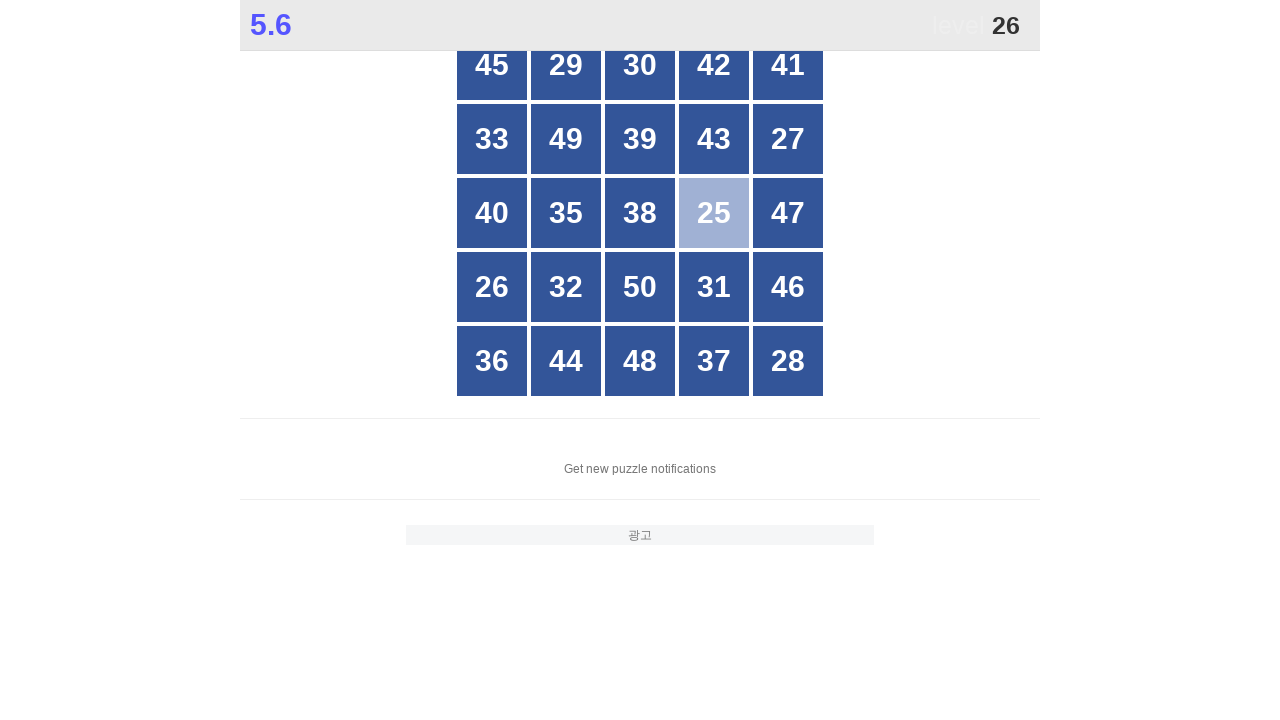

Clicked number 26 at (492, 287) on //div[text()='26']
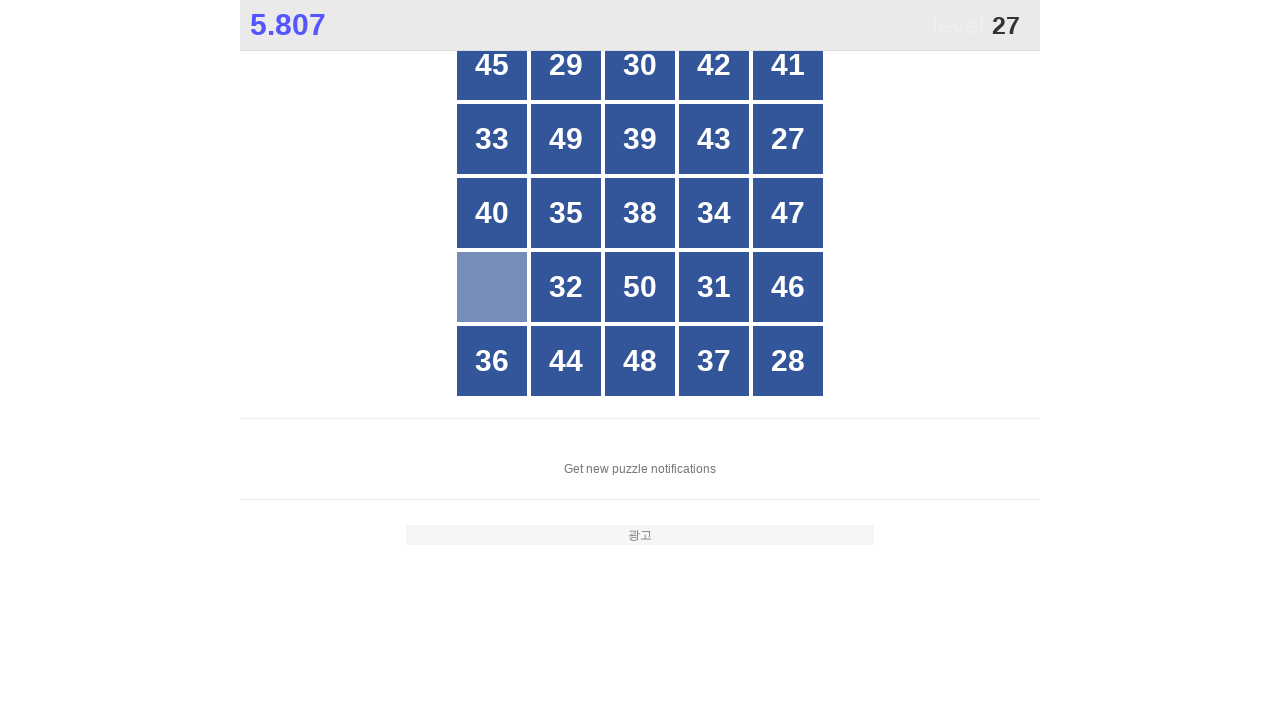

Clicked number 27 at (788, 139) on //div[text()='27']
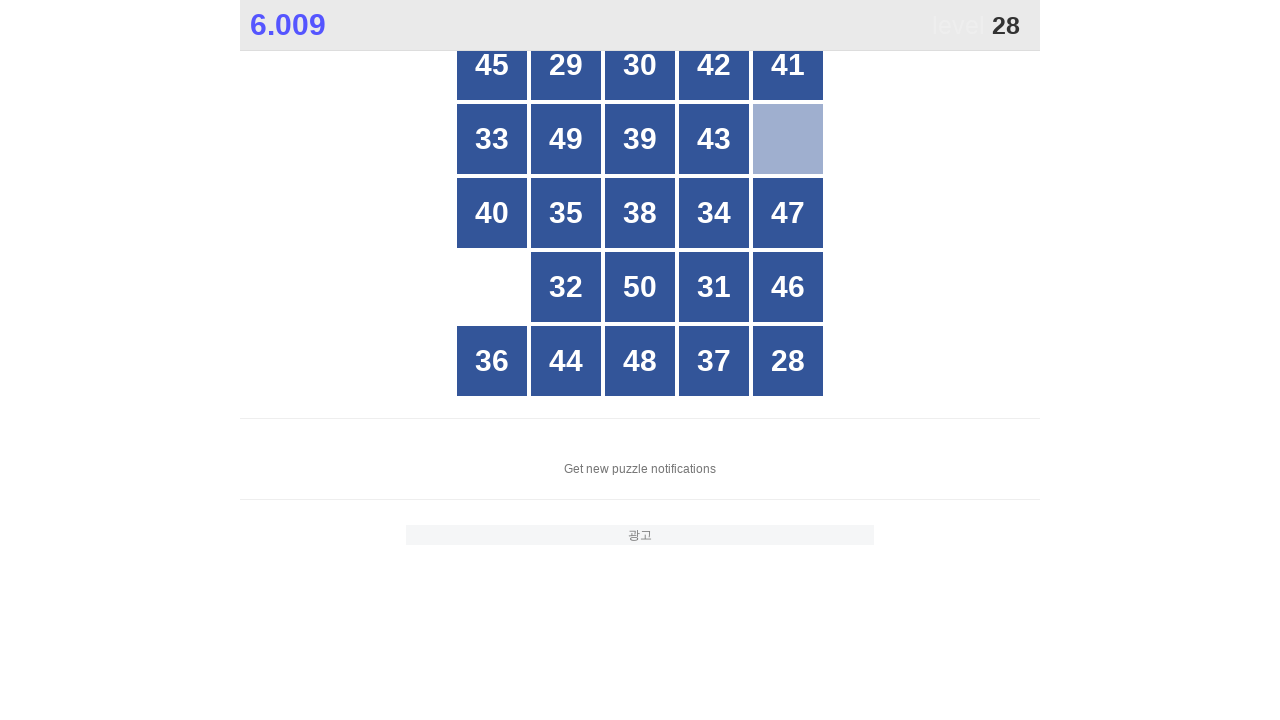

Clicked number 28 at (788, 361) on //div[text()='28']
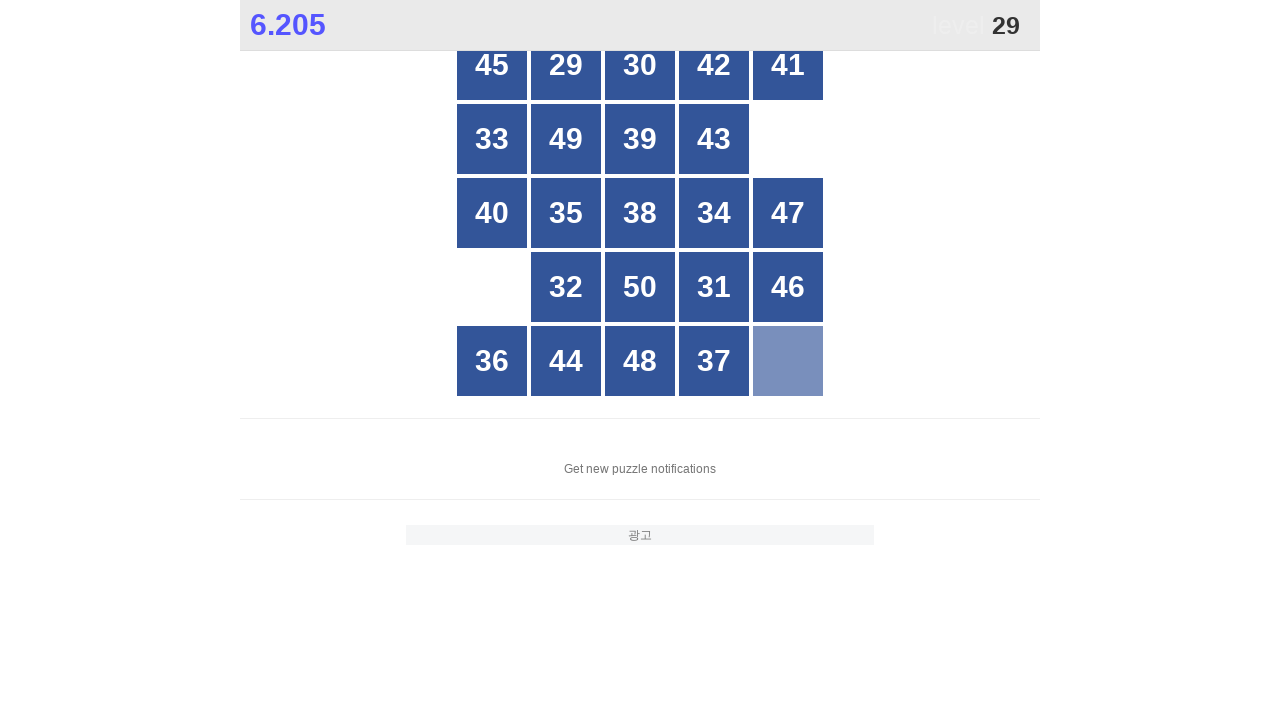

Clicked number 29 at (566, 65) on //div[text()='29']
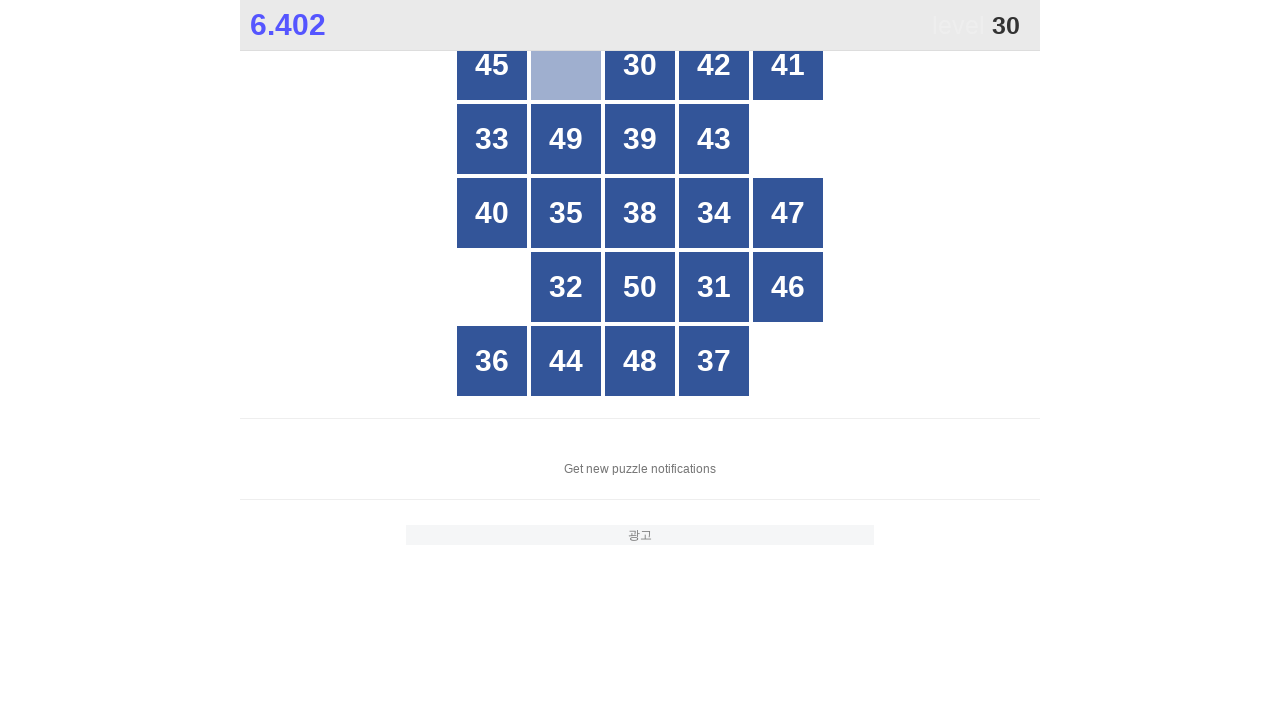

Clicked number 30 at (640, 65) on //div[text()='30']
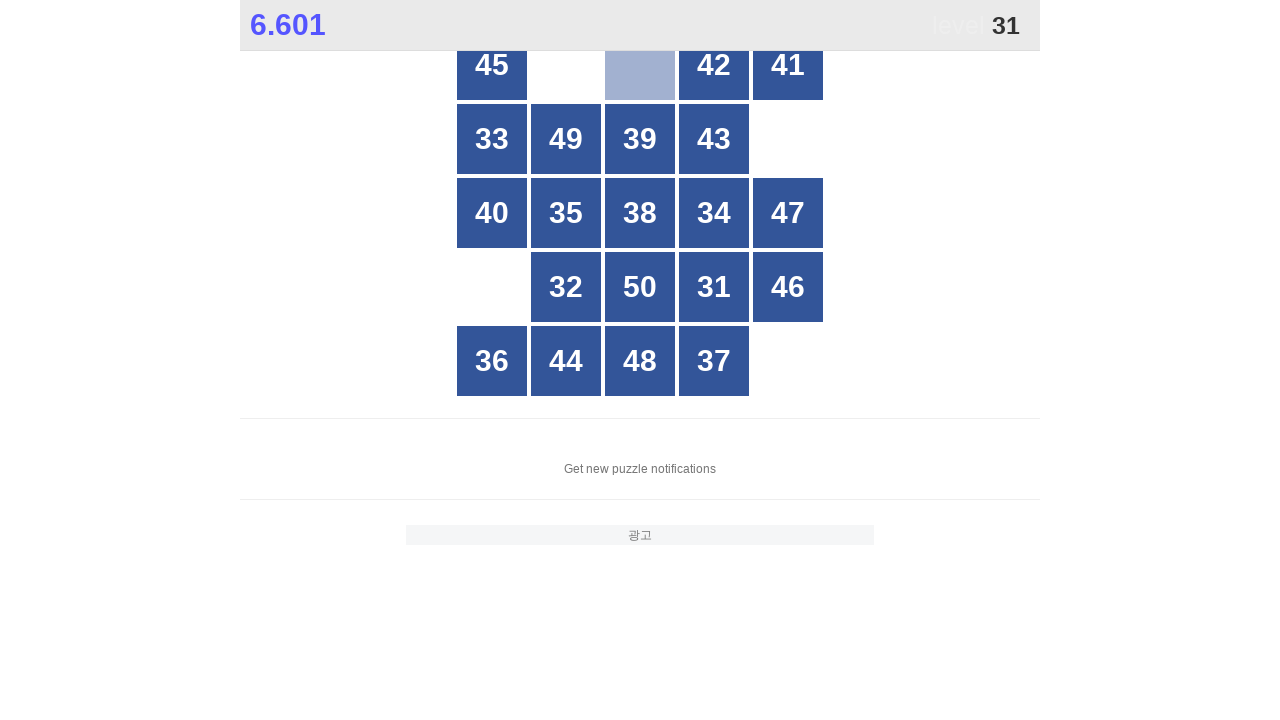

Clicked number 31 at (714, 287) on //div[text()='31']
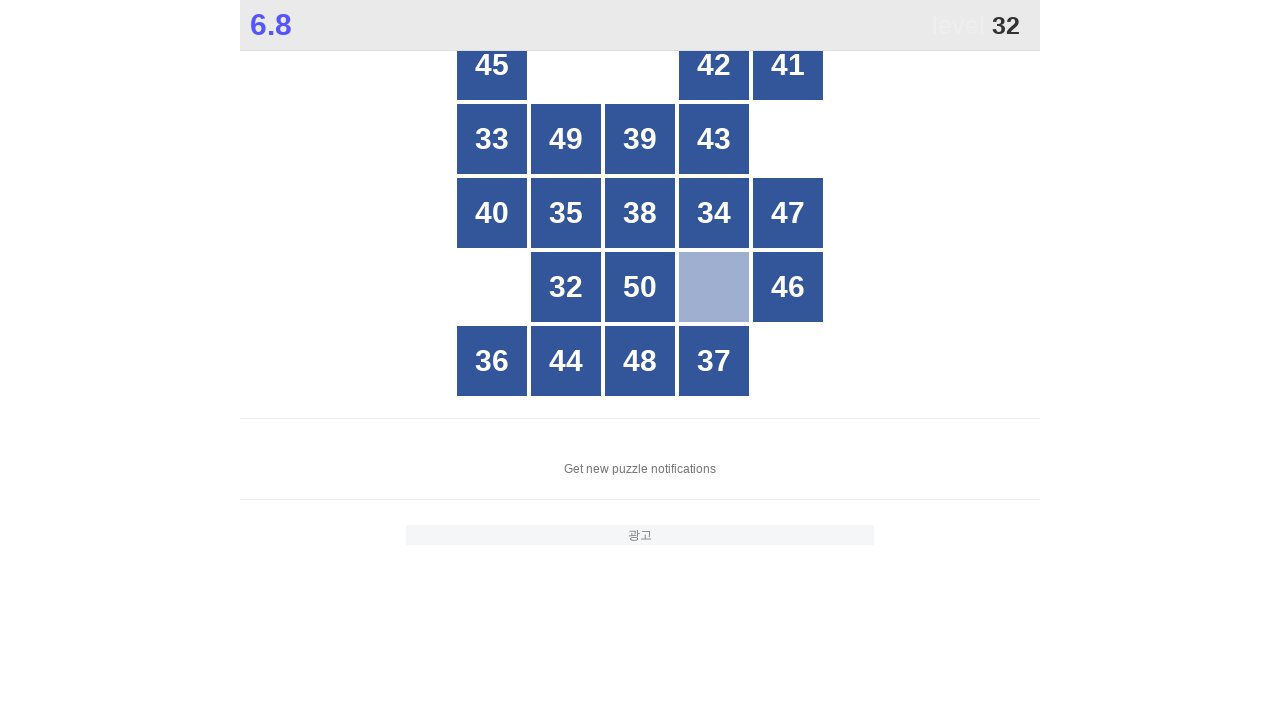

Clicked number 32 at (566, 287) on //div[text()='32']
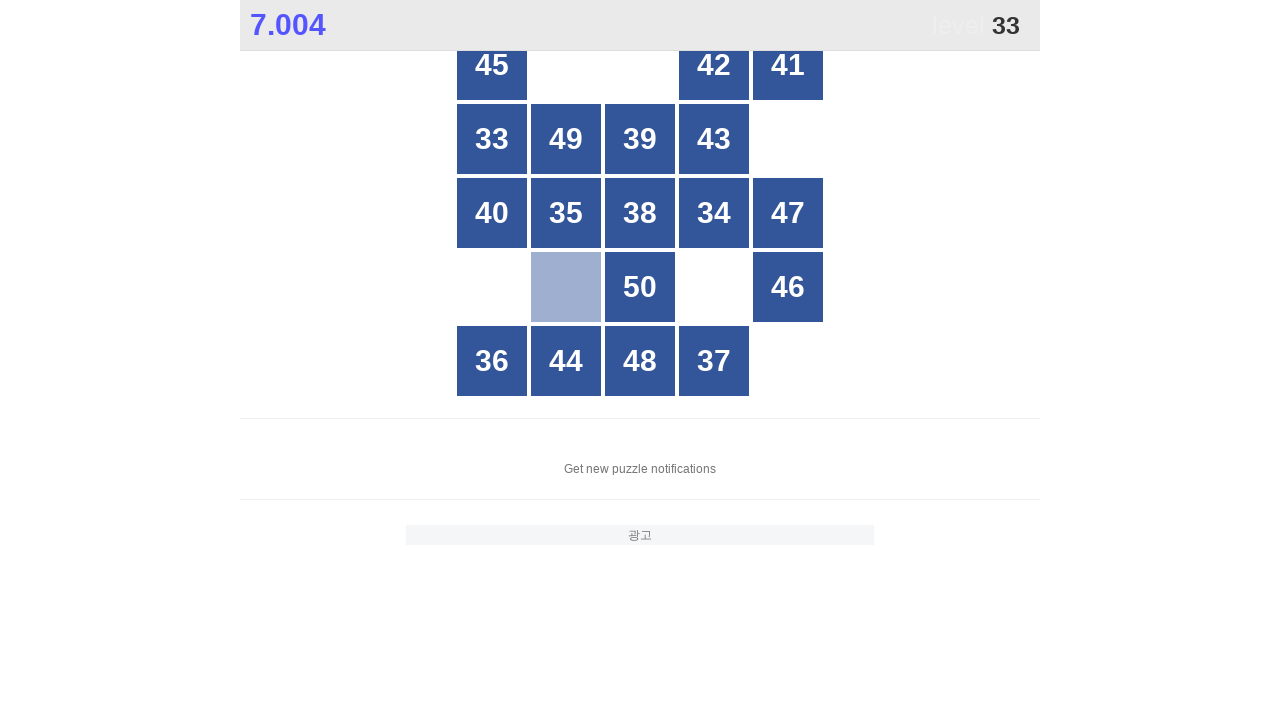

Clicked number 33 at (492, 139) on //div[text()='33']
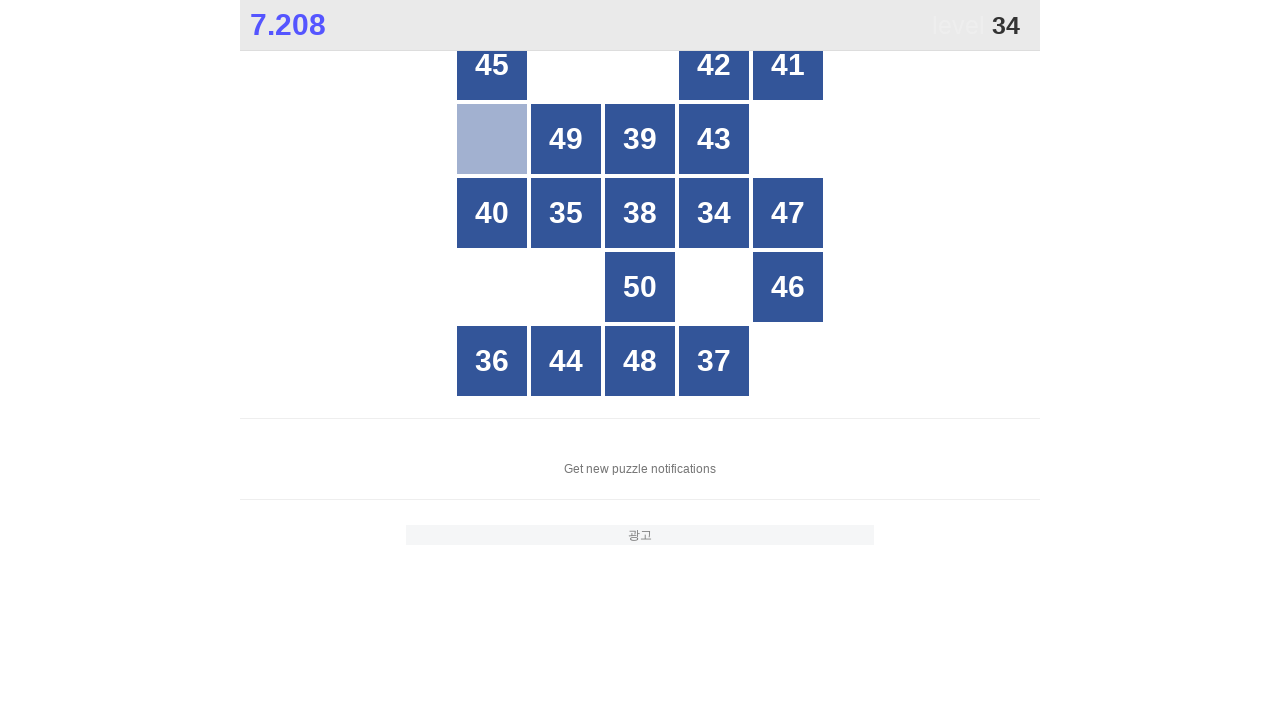

Clicked number 34 at (714, 213) on //div[text()='34']
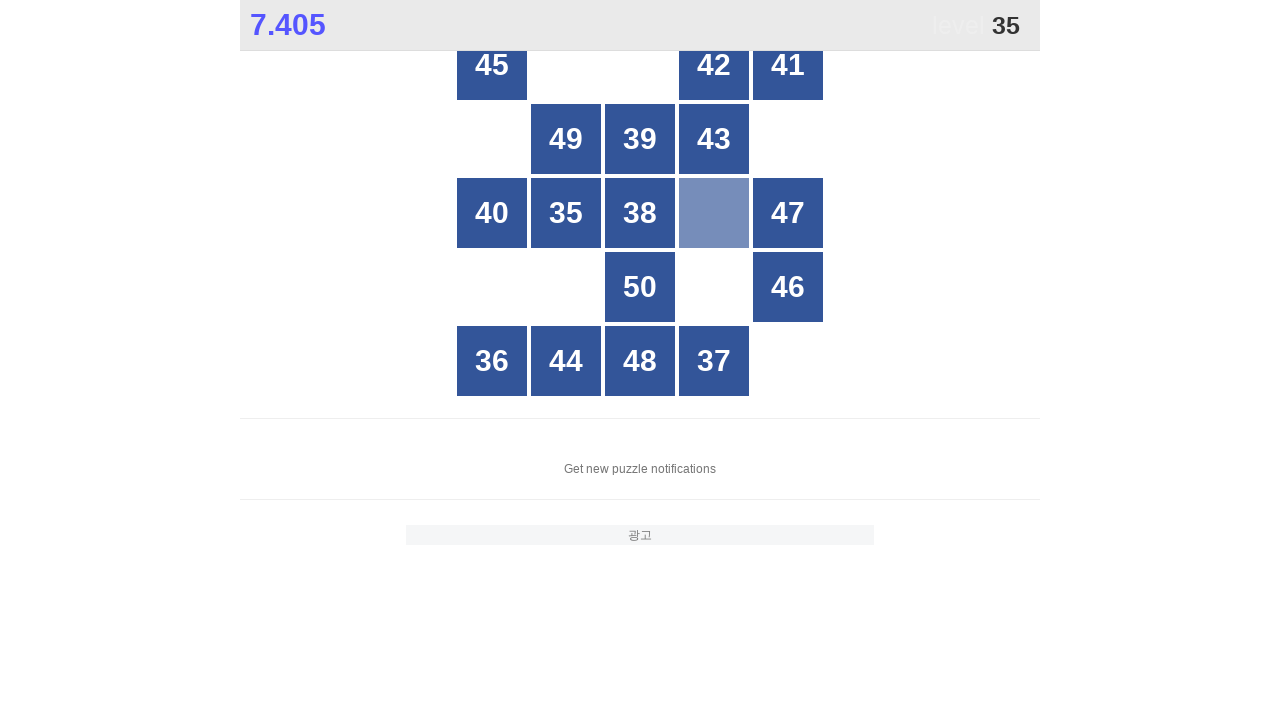

Clicked number 35 at (566, 213) on //div[text()='35']
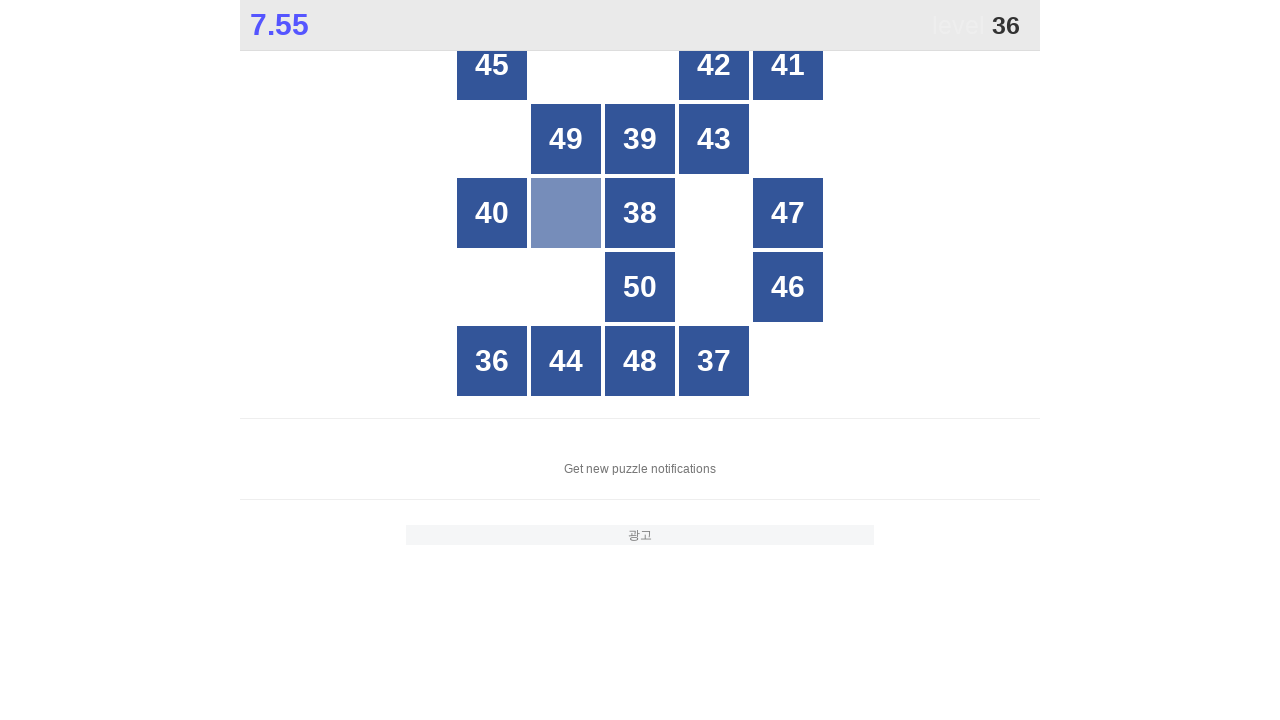

Clicked number 36 at (492, 361) on //div[text()='36']
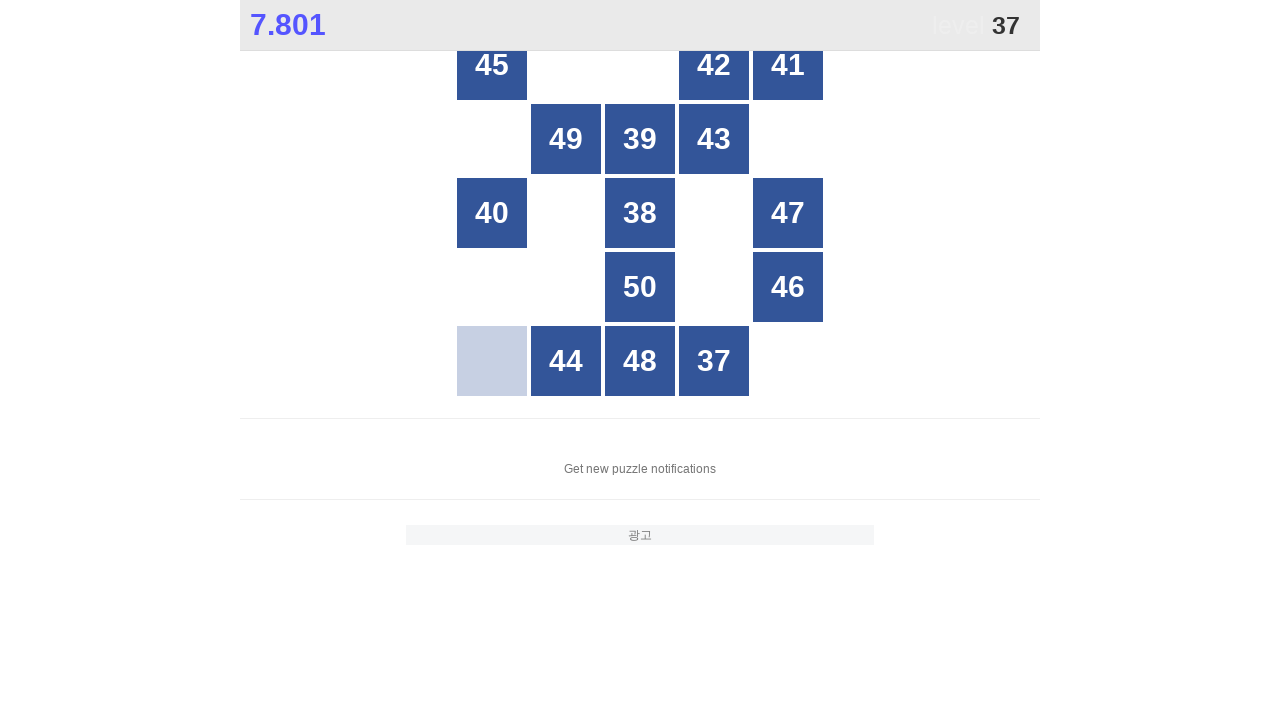

Clicked number 37 at (714, 361) on //div[text()='37']
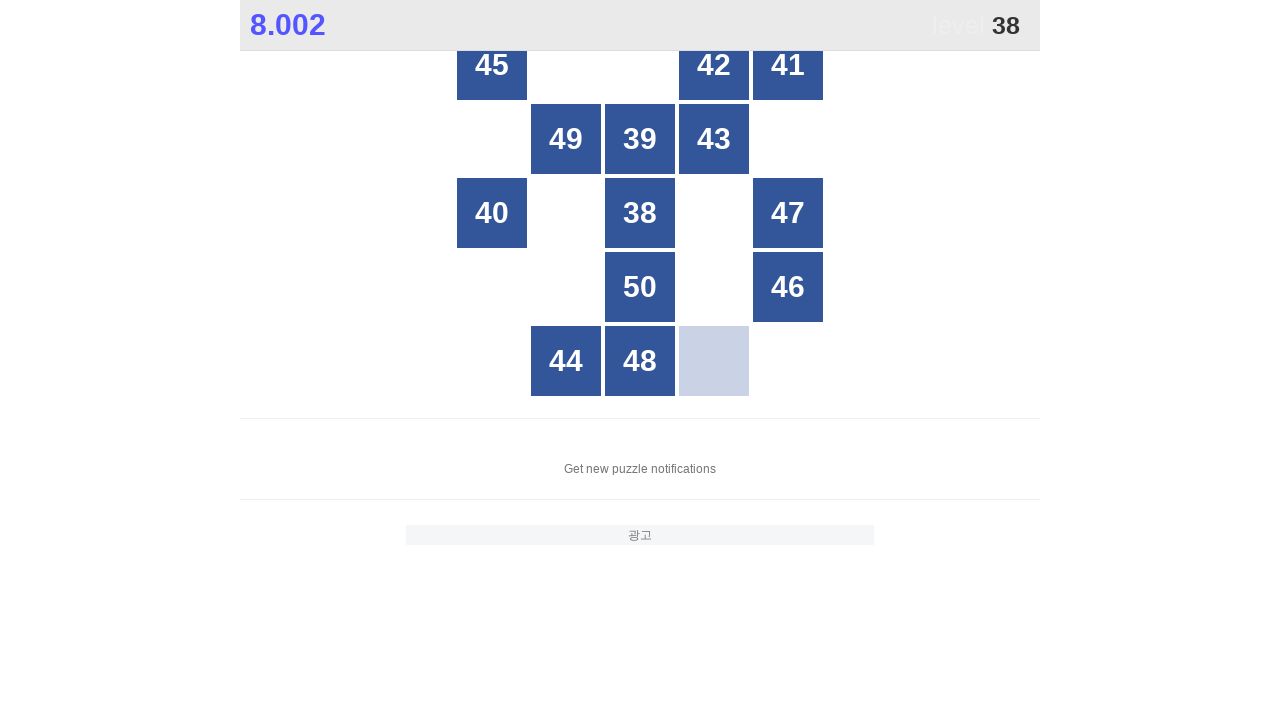

Clicked number 38 at (640, 213) on //div[text()='38']
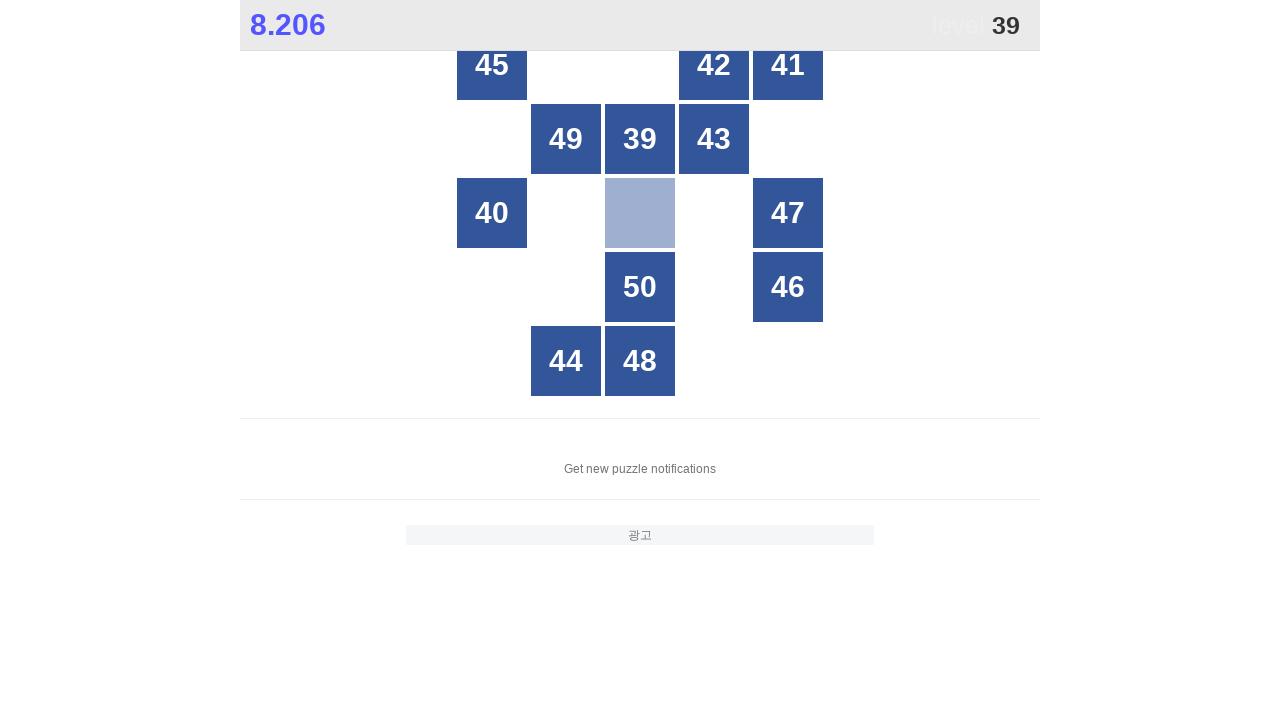

Clicked number 39 at (640, 139) on //div[text()='39']
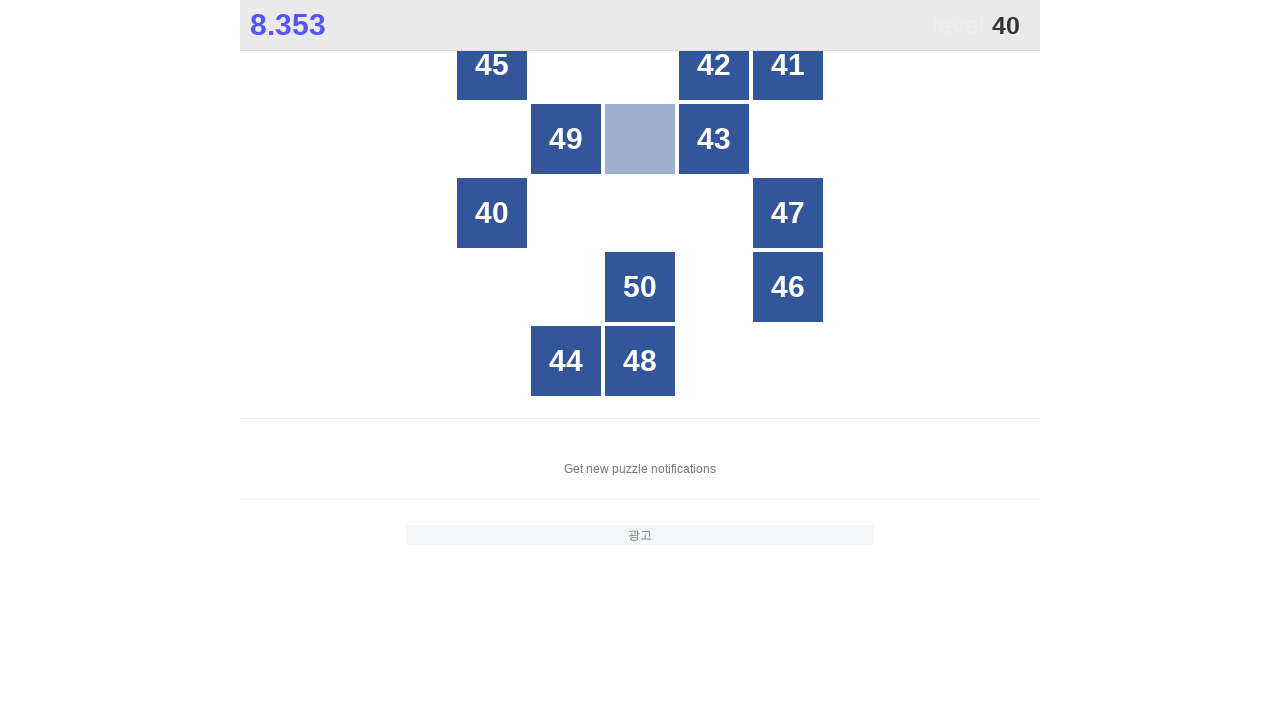

Clicked number 40 at (492, 213) on //div[text()='40']
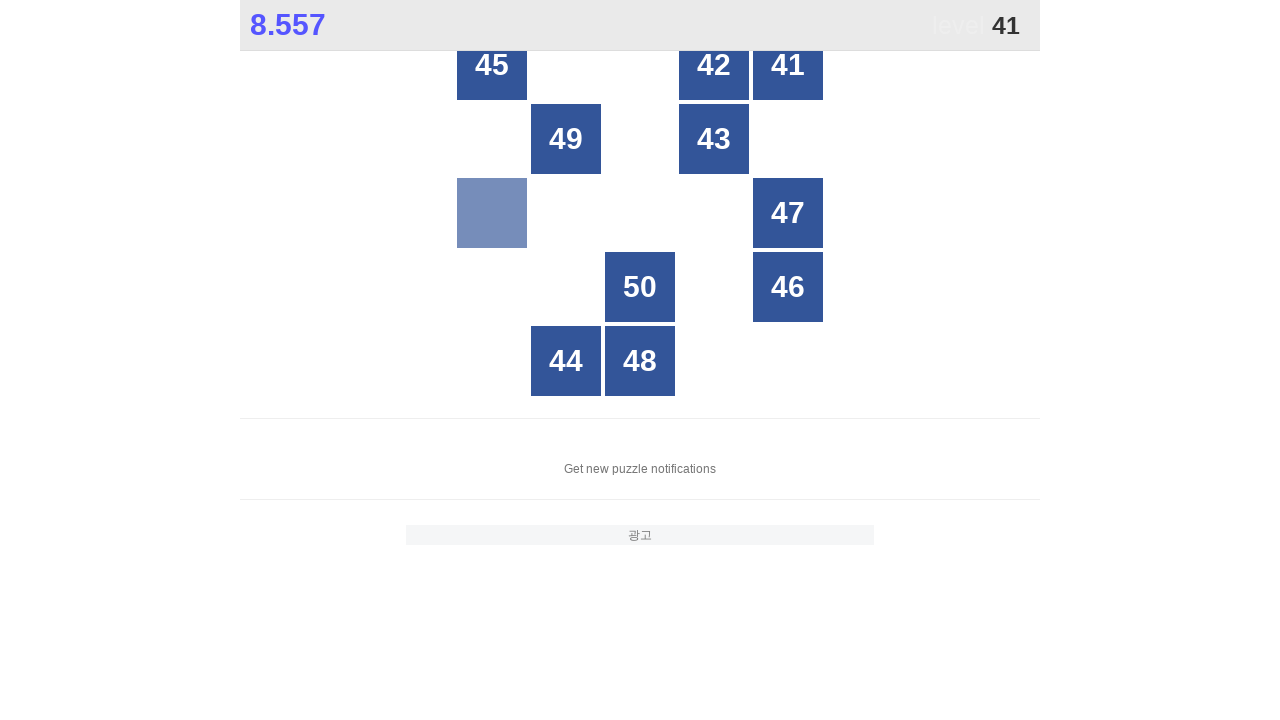

Clicked number 41 at (788, 65) on //div[text()='41']
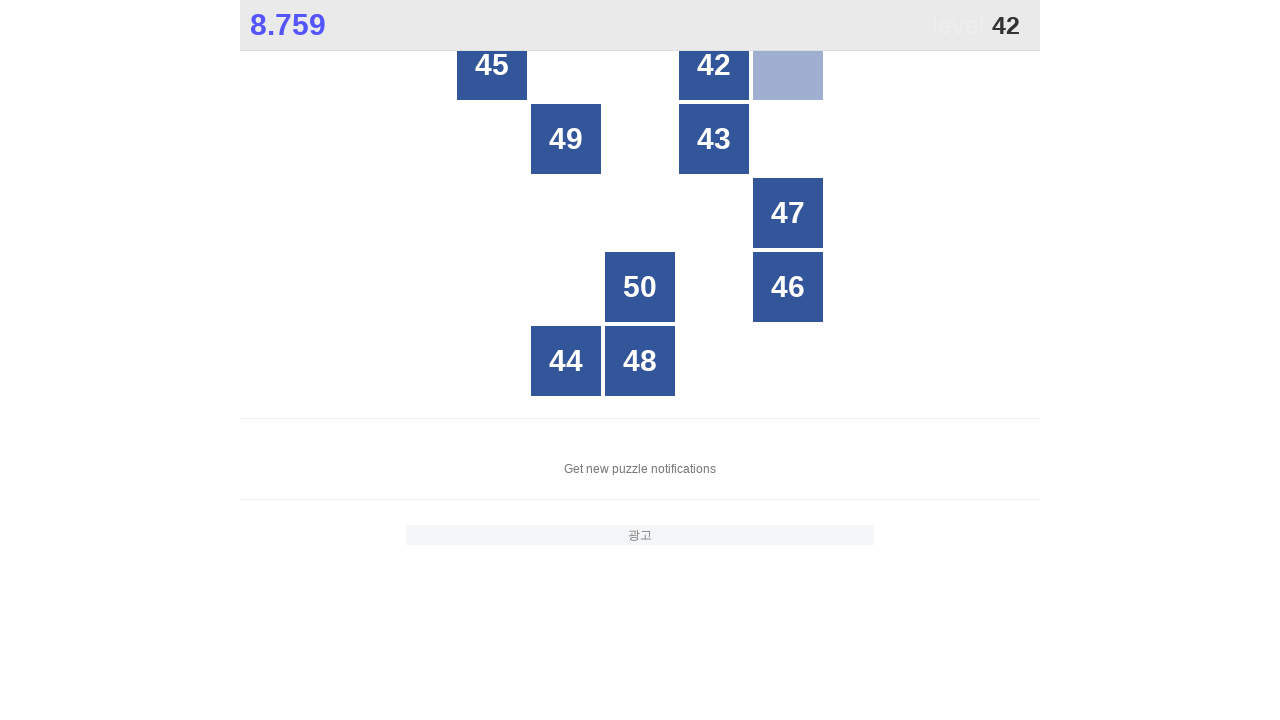

Clicked number 42 at (714, 65) on //div[text()='42']
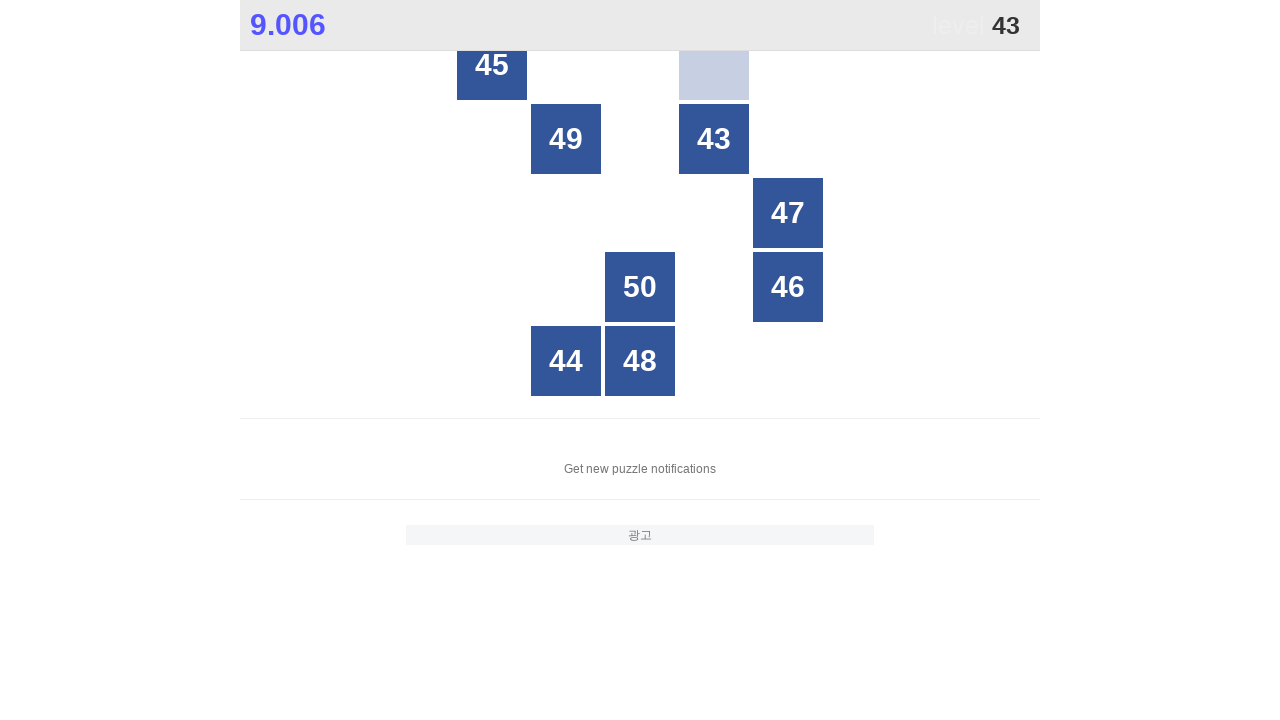

Clicked number 43 at (714, 139) on //div[text()='43']
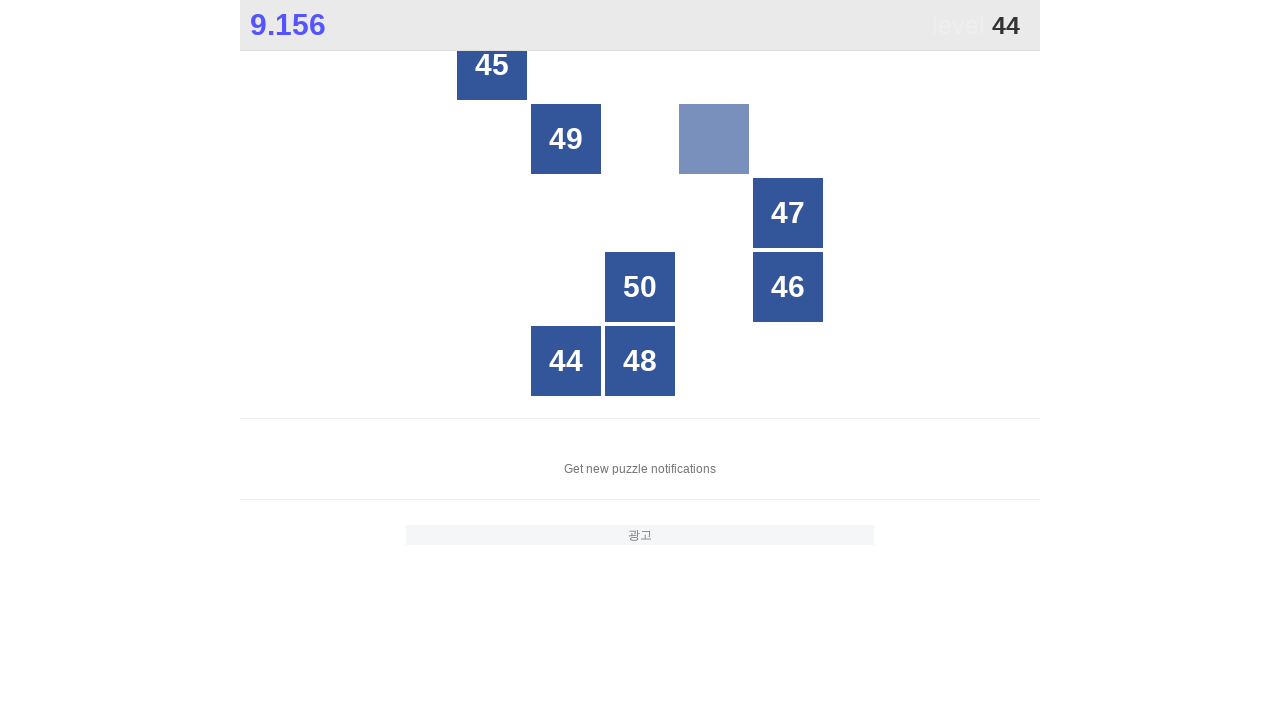

Clicked number 44 at (566, 361) on //div[text()='44']
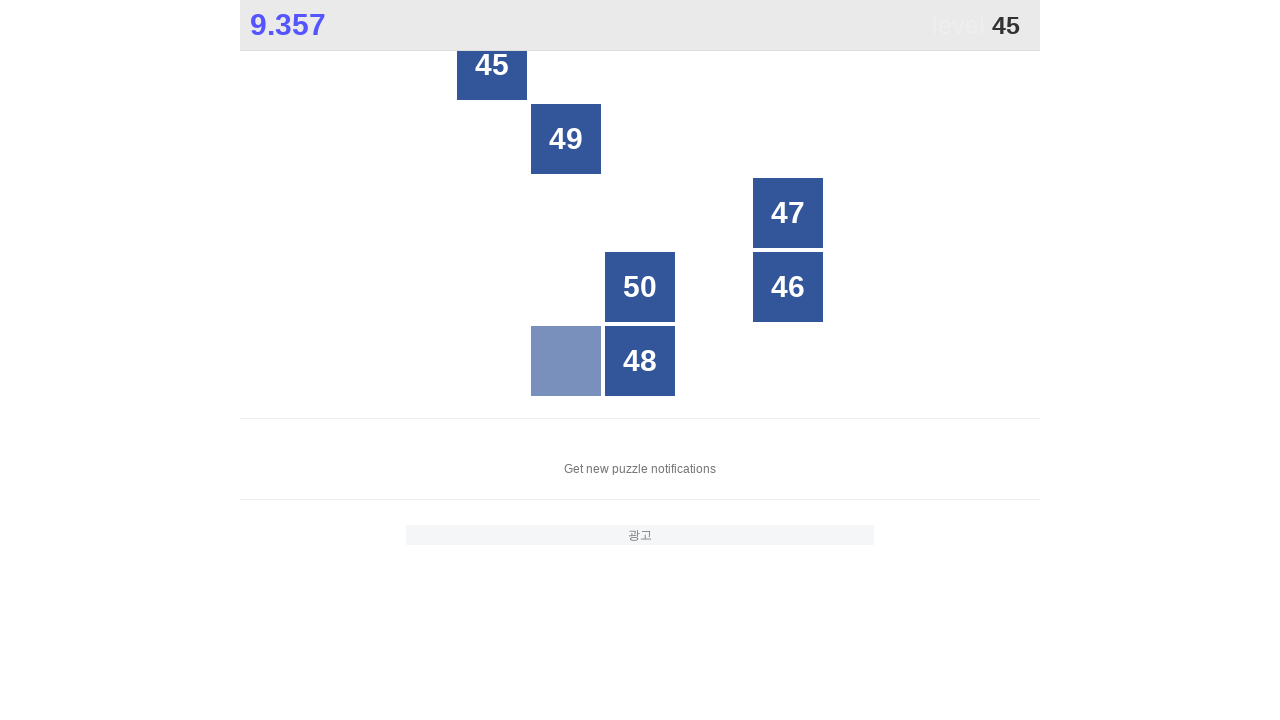

Clicked number 45 at (492, 65) on //div[text()='45']
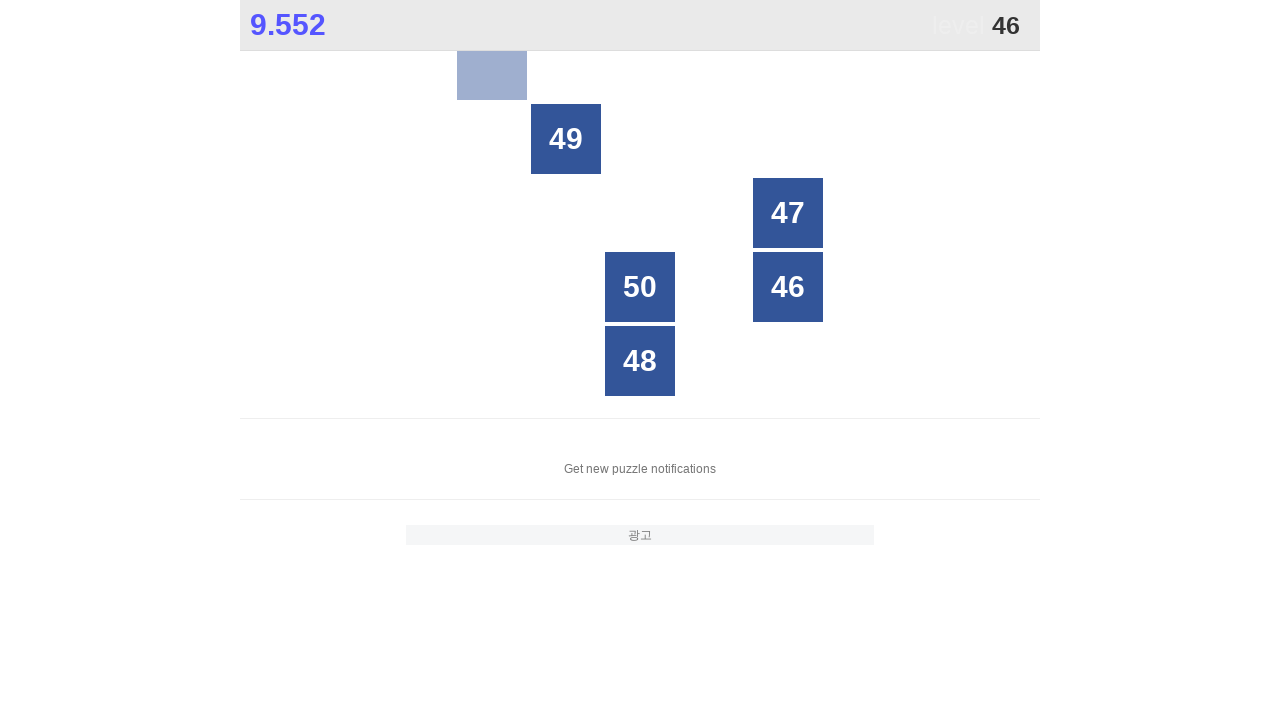

Clicked number 46 at (788, 287) on //div[text()='46']
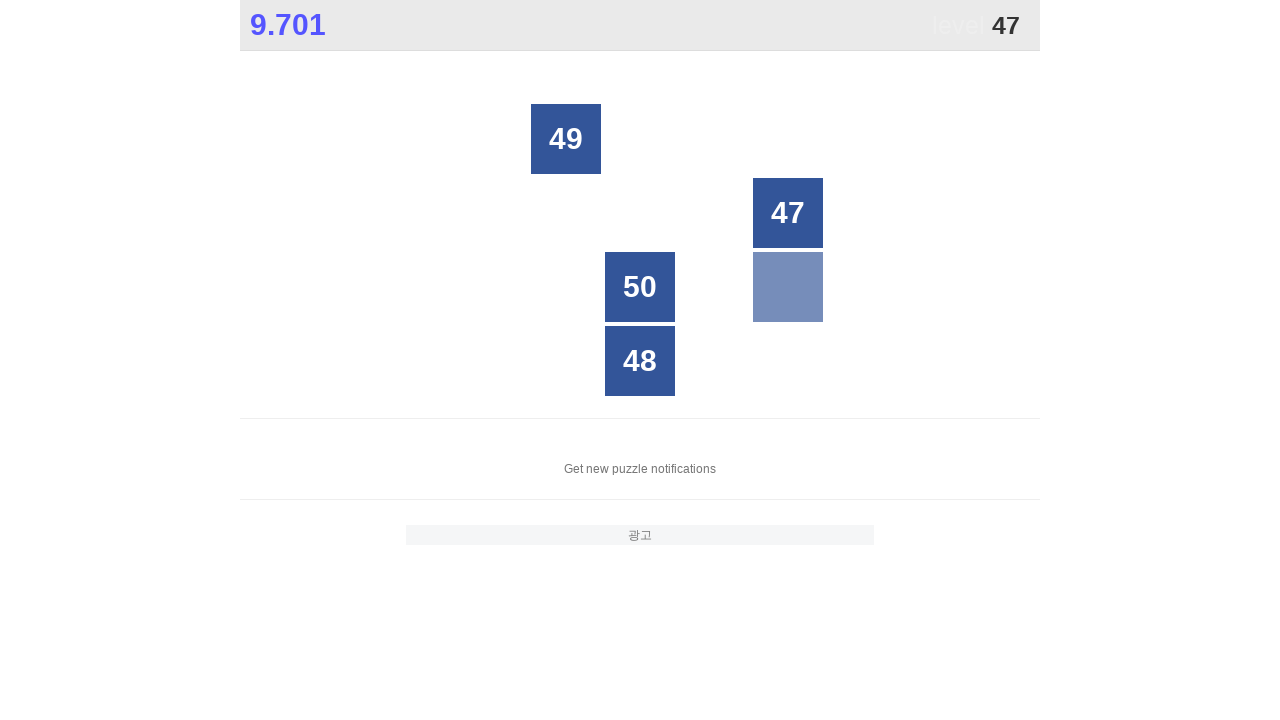

Clicked number 47 at (788, 213) on //div[text()='47']
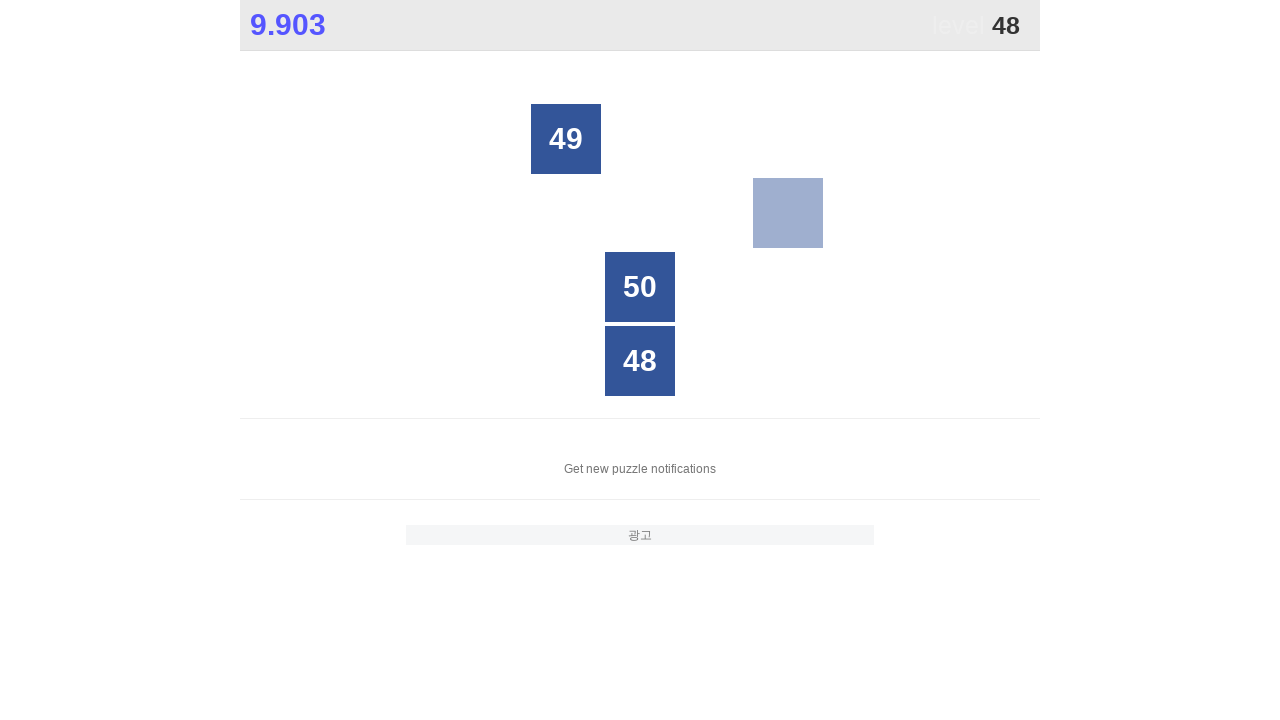

Clicked number 48 at (640, 361) on //div[text()='48']
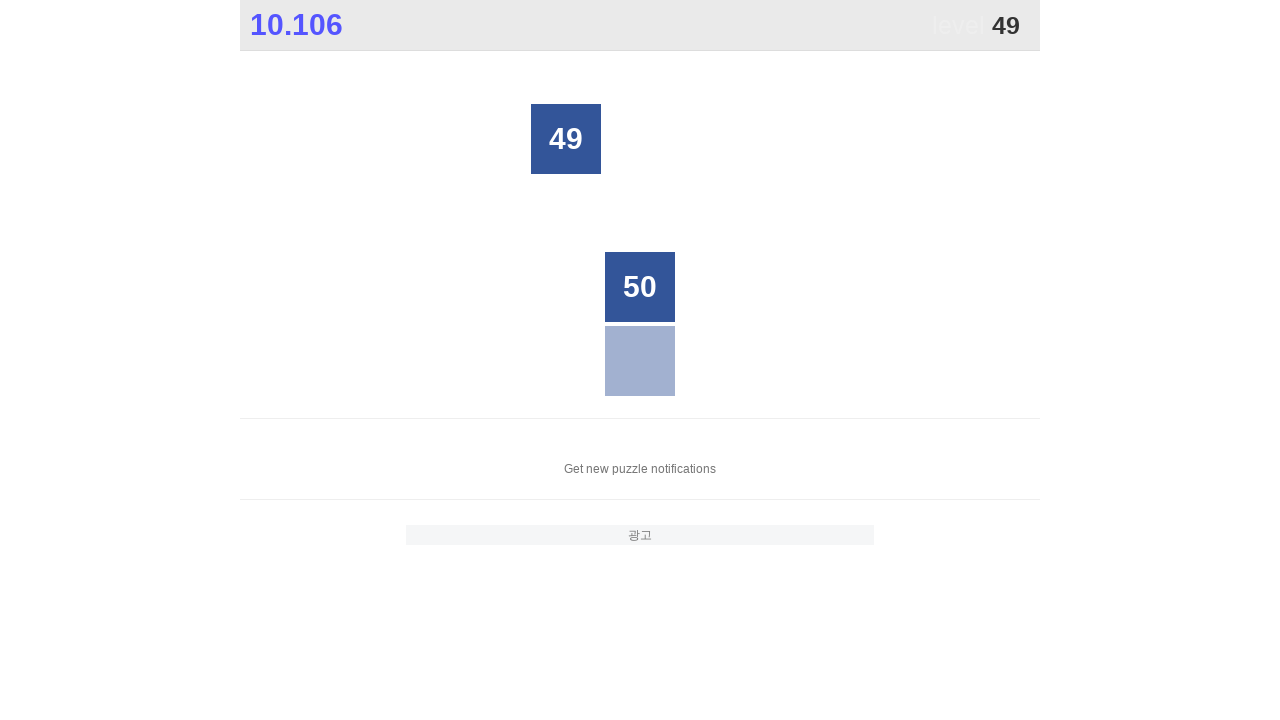

Clicked number 49 at (566, 139) on //div[text()='49']
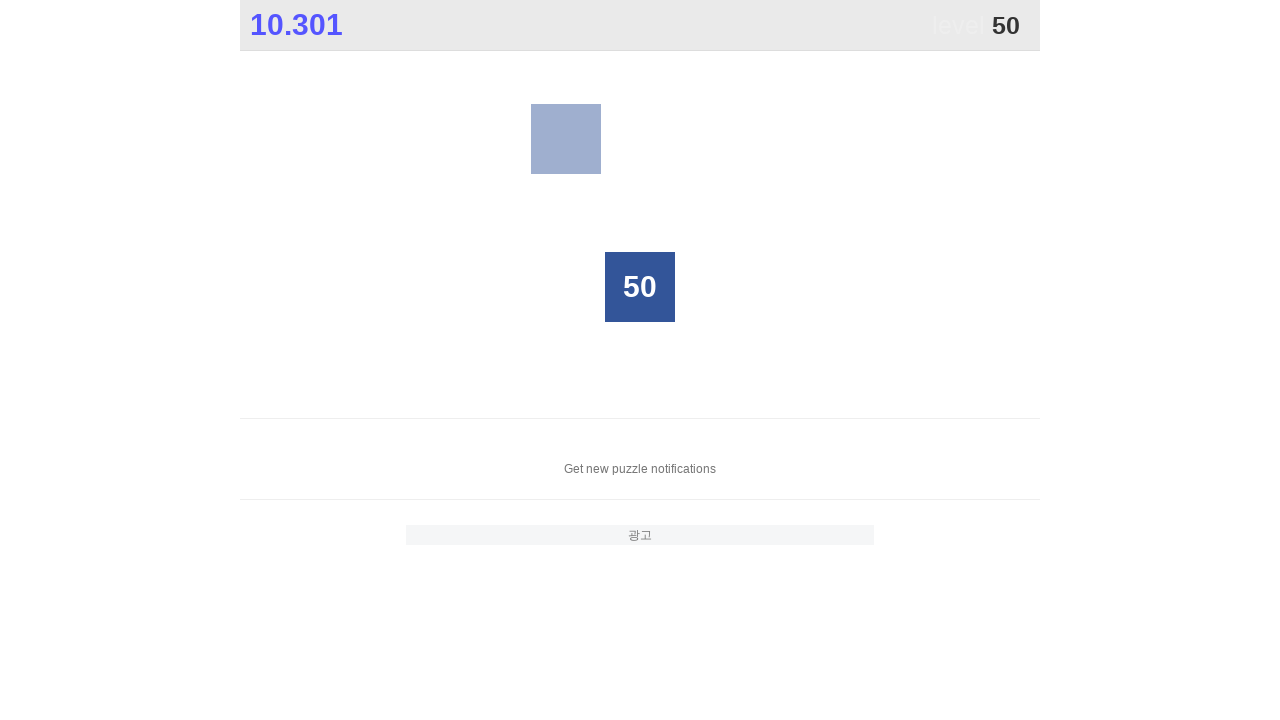

Clicked number 50 at (640, 287) on //div[text()='50']
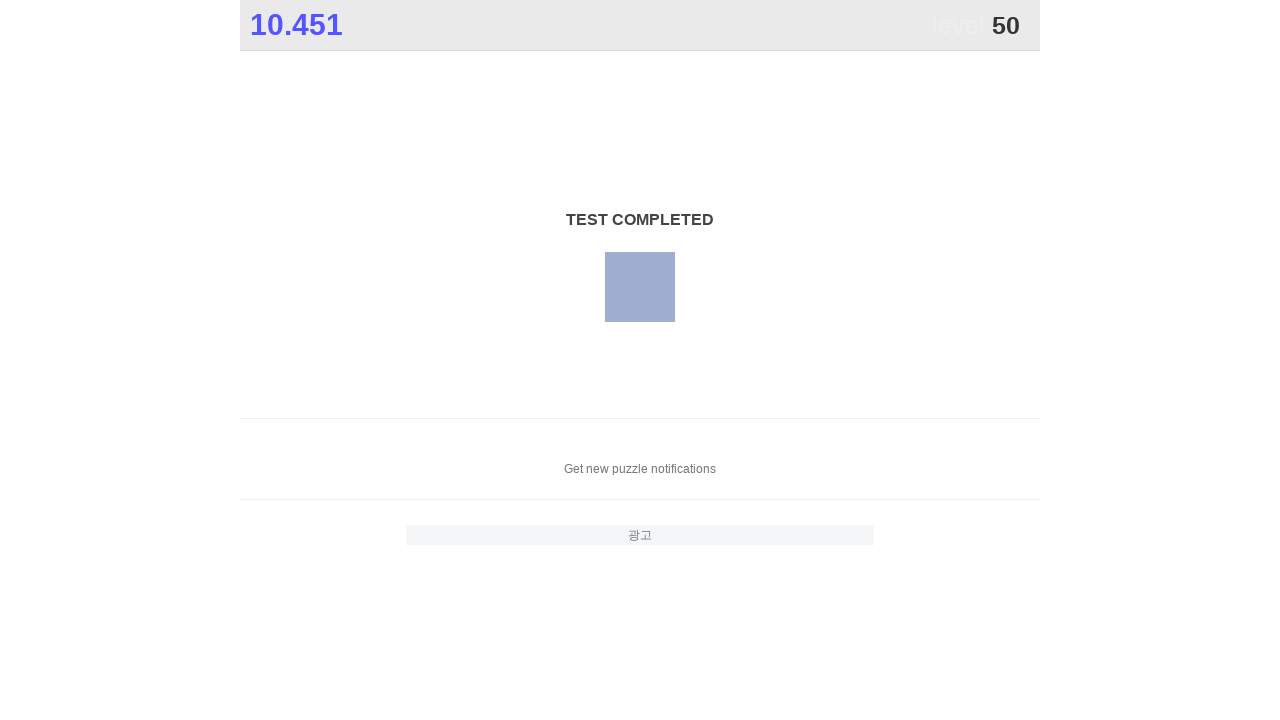

Result element appeared after clicking all numbers
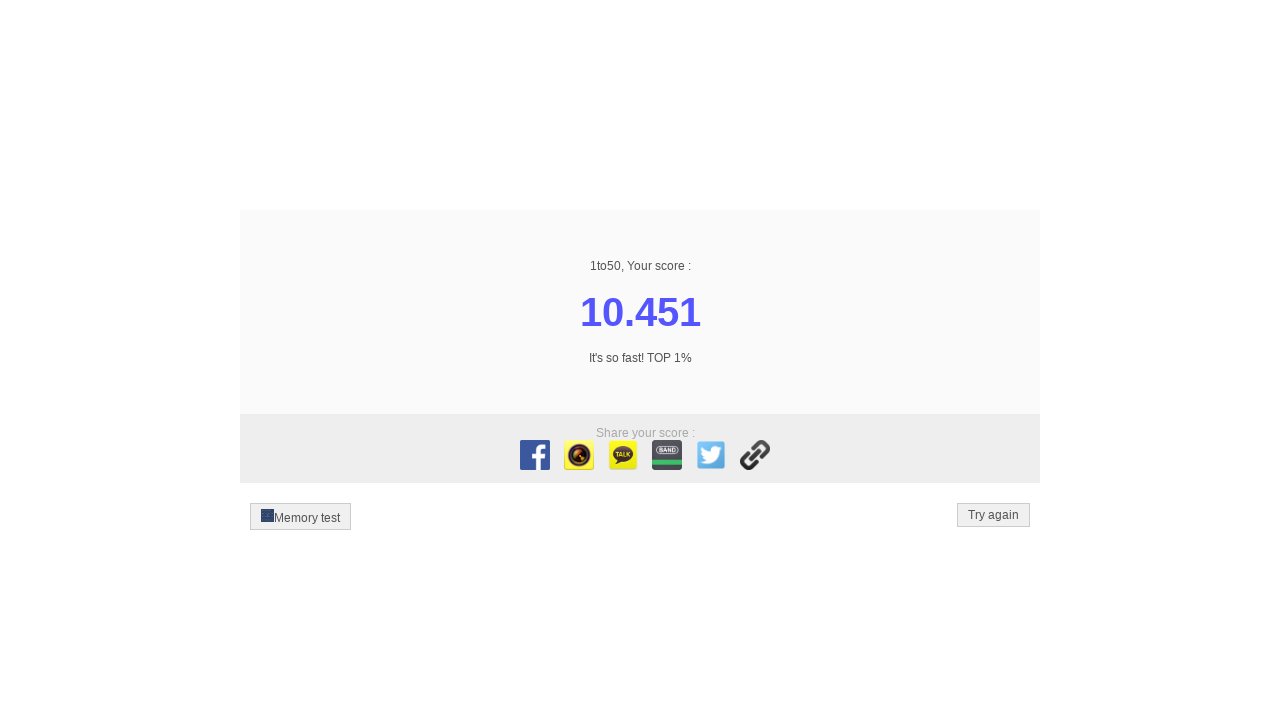

Located result message element
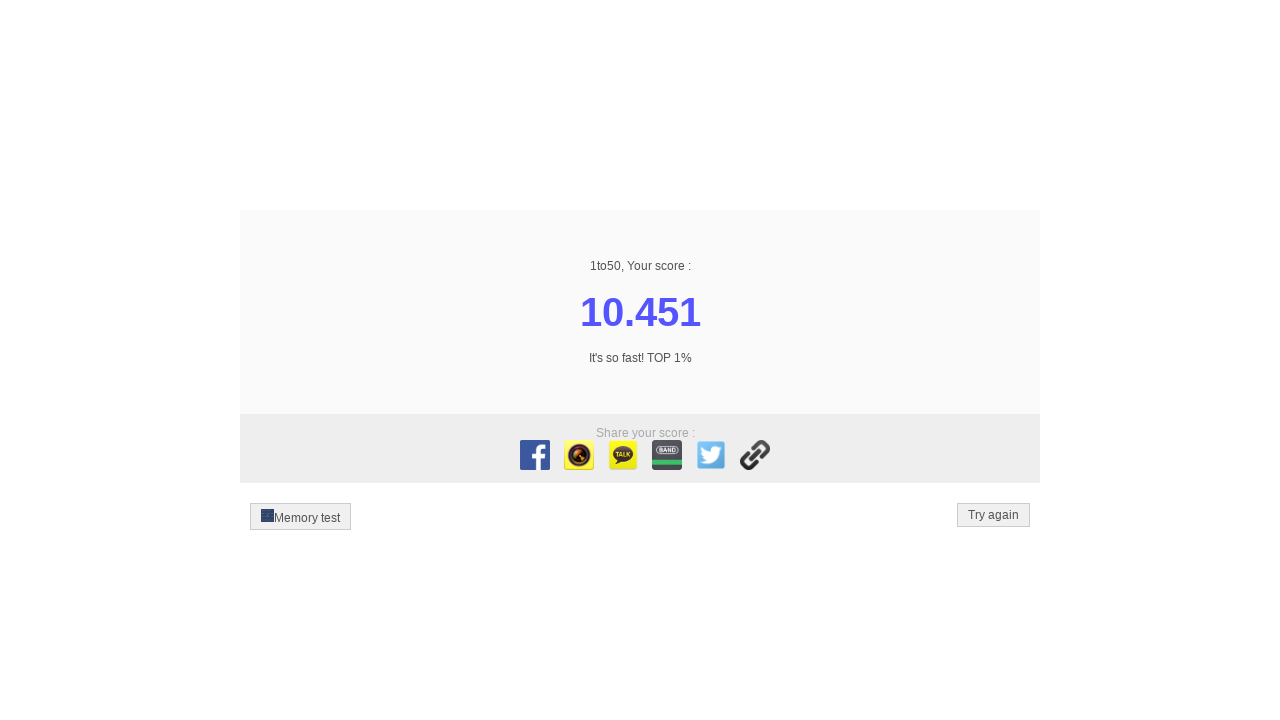

Located level element
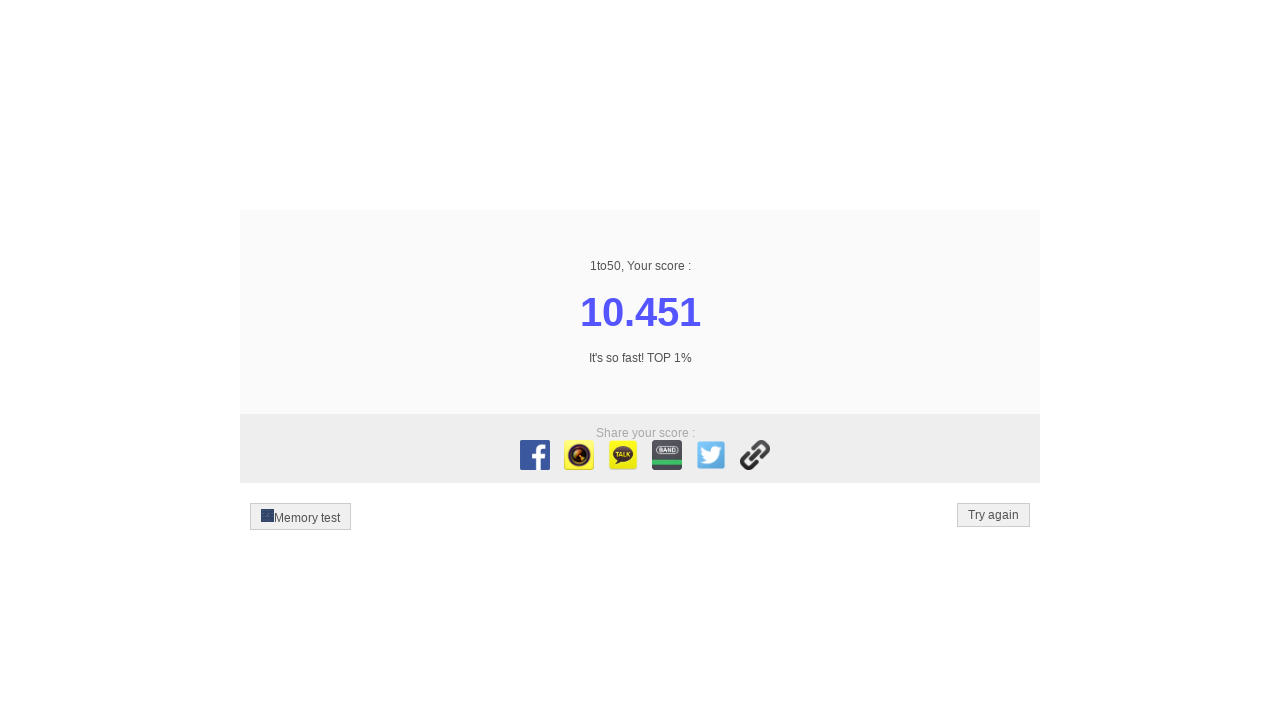

Result message element is visible - game completion verified
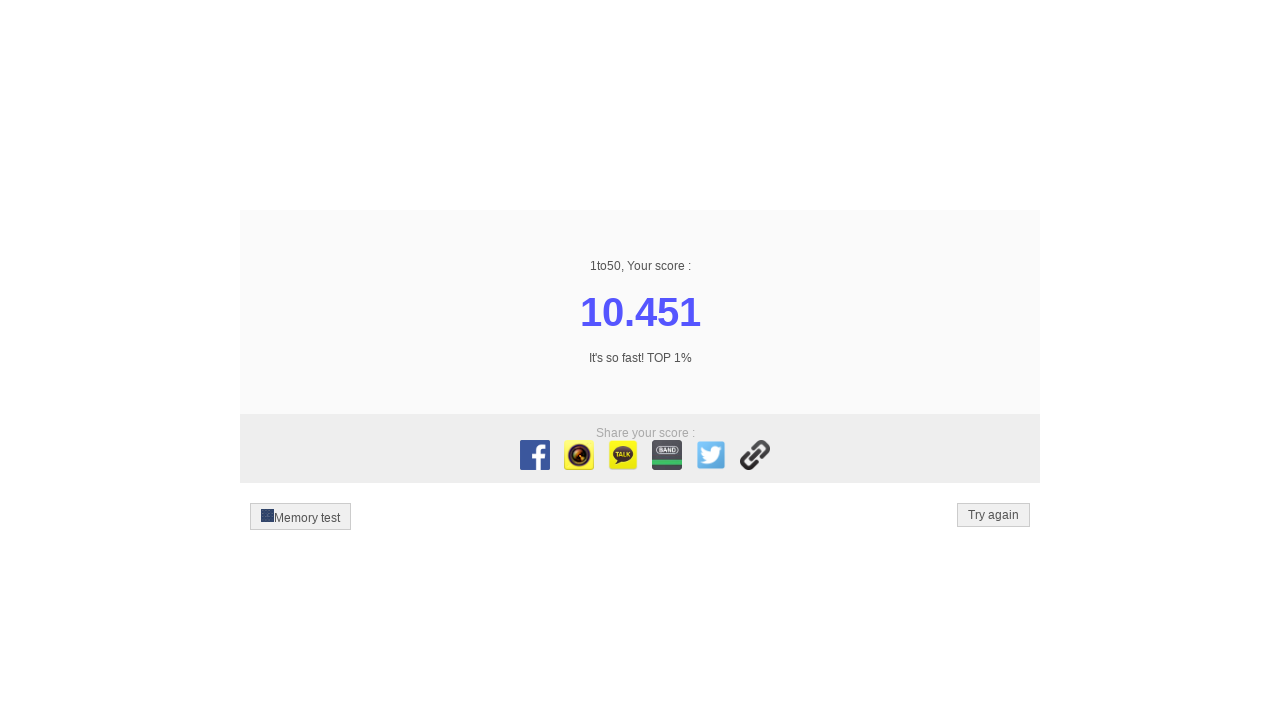

Level element is visible - game completed successfully
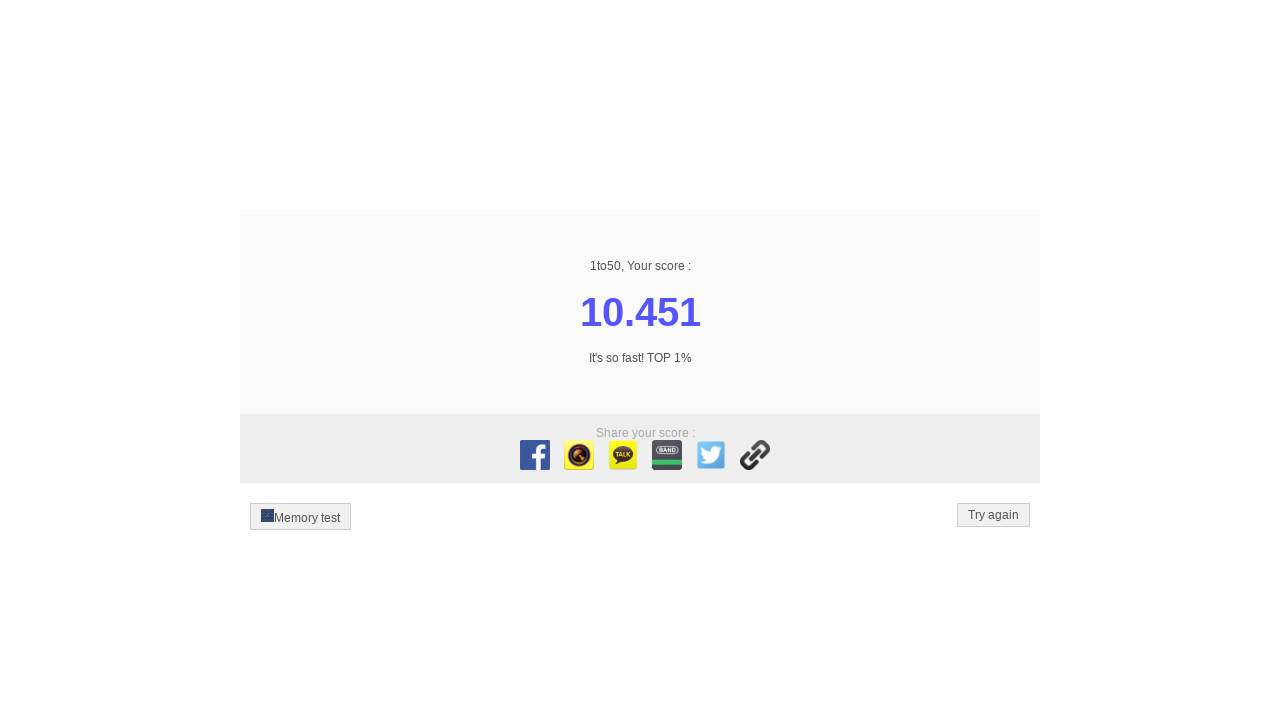

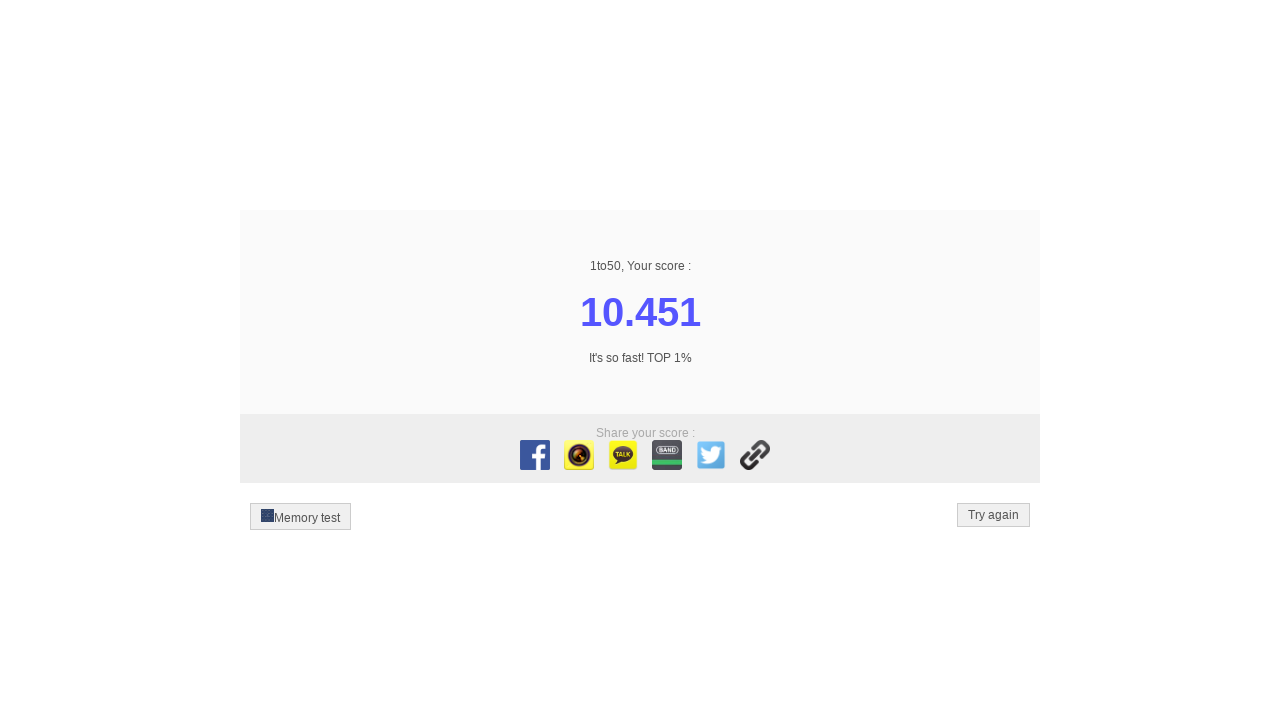